Tests infinite scroll functionality by scrolling to the bottom of the page until all content is loaded

Starting URL: https://quotes.toscrape.com/scroll

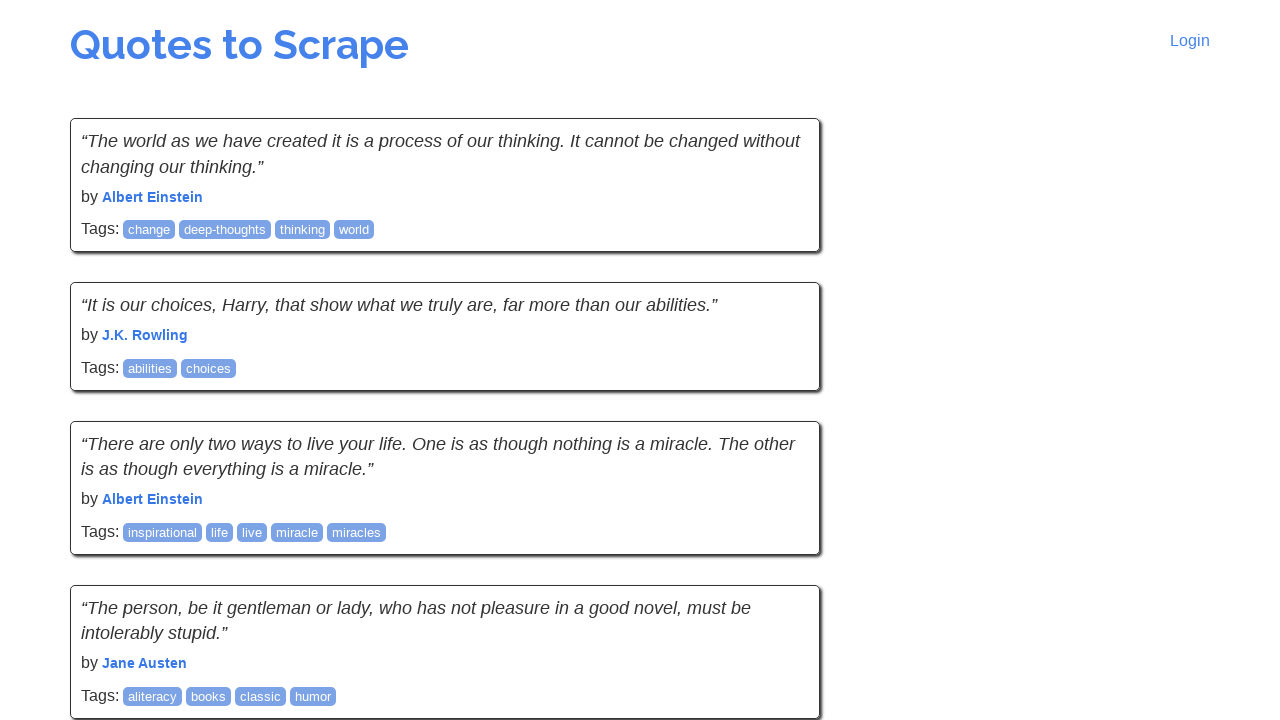

Waited for quotes container to load
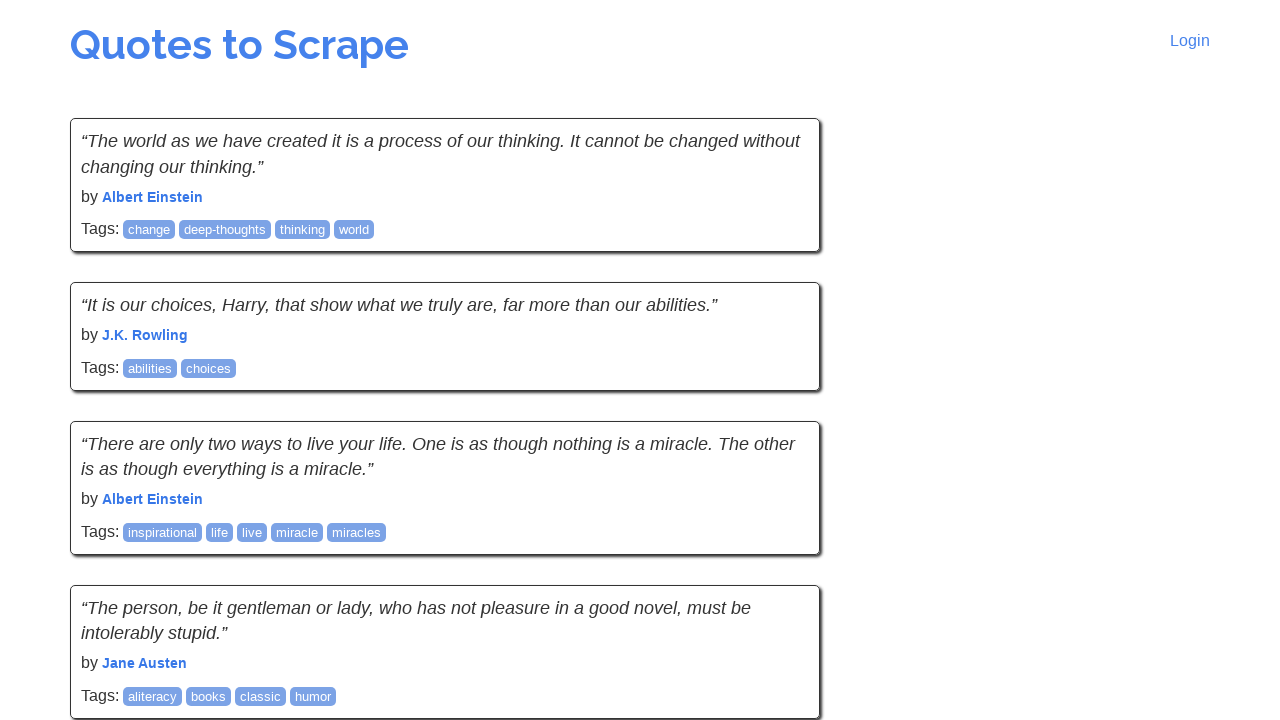

Retrieved initial page height
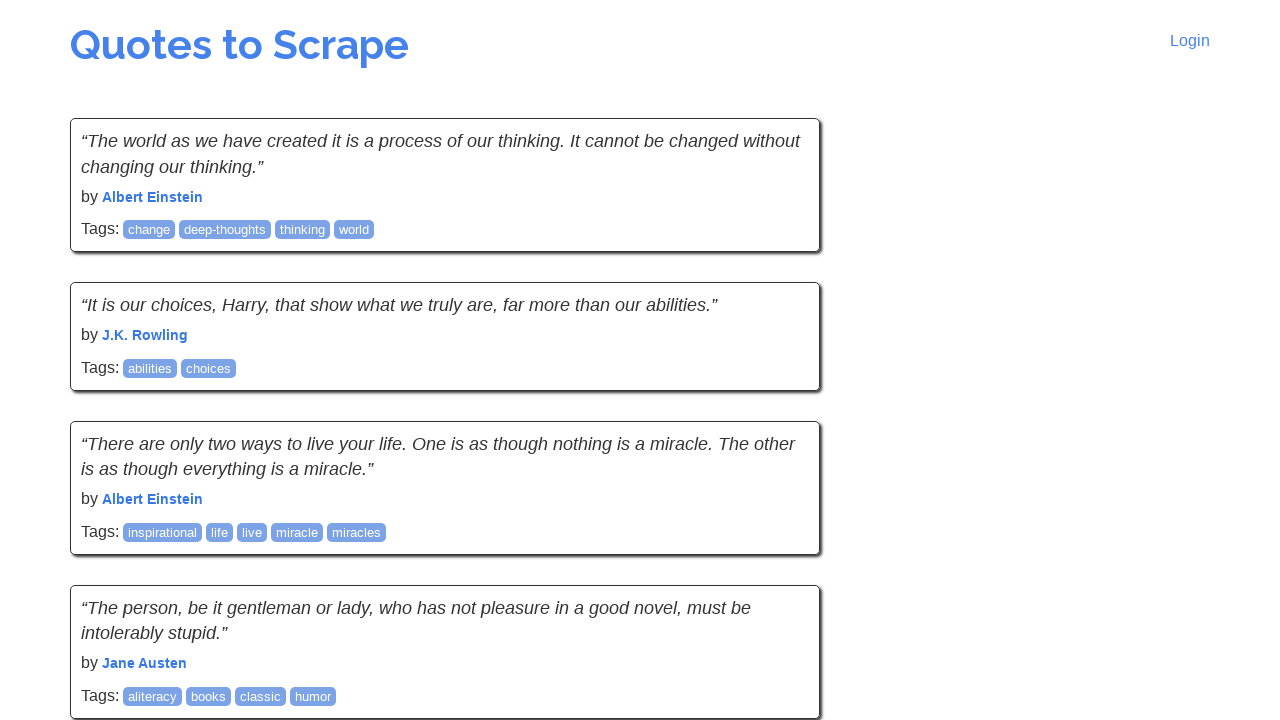

Scrolled to bottom of page (height: 1605)
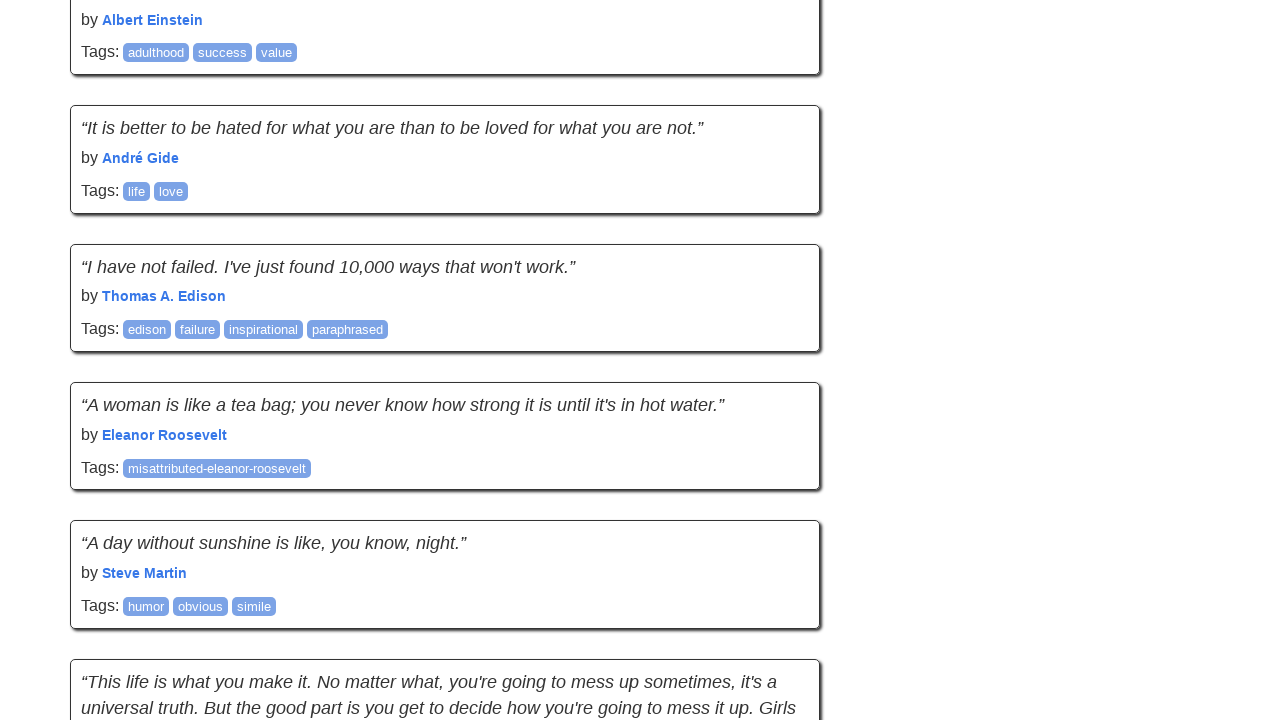

Waited 1000ms for new content to load
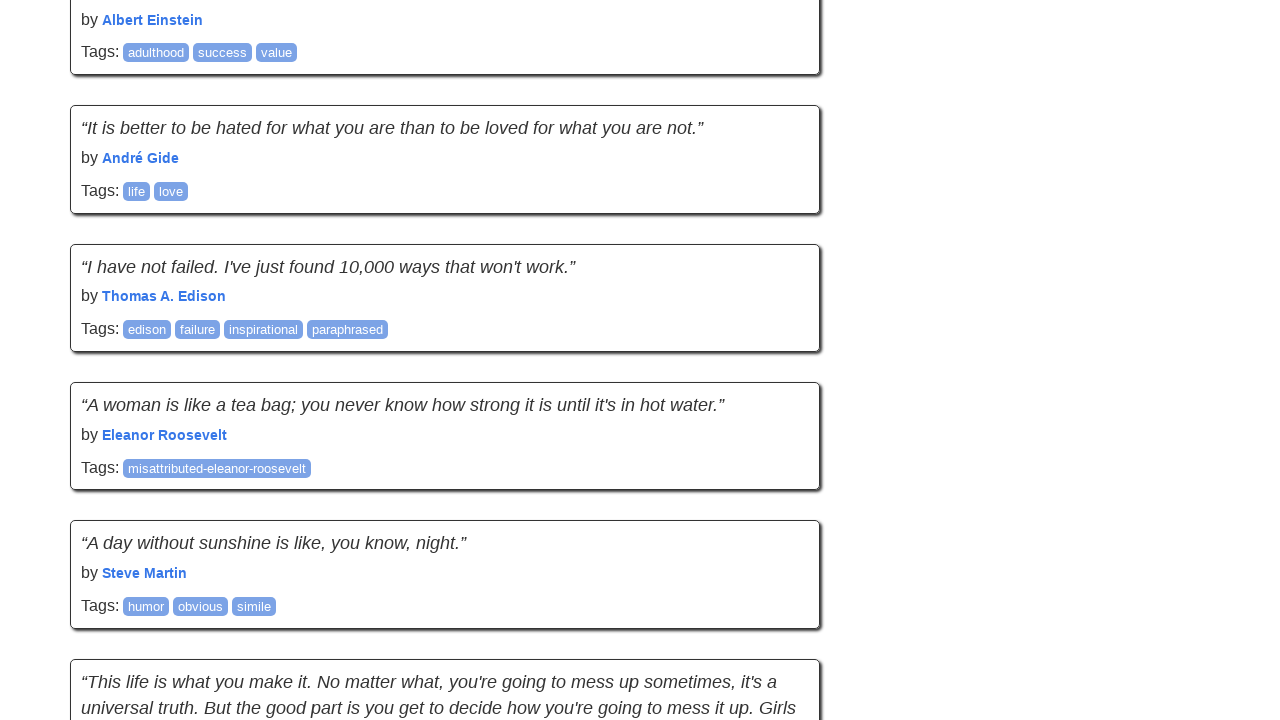

Retrieved new page height: 3554
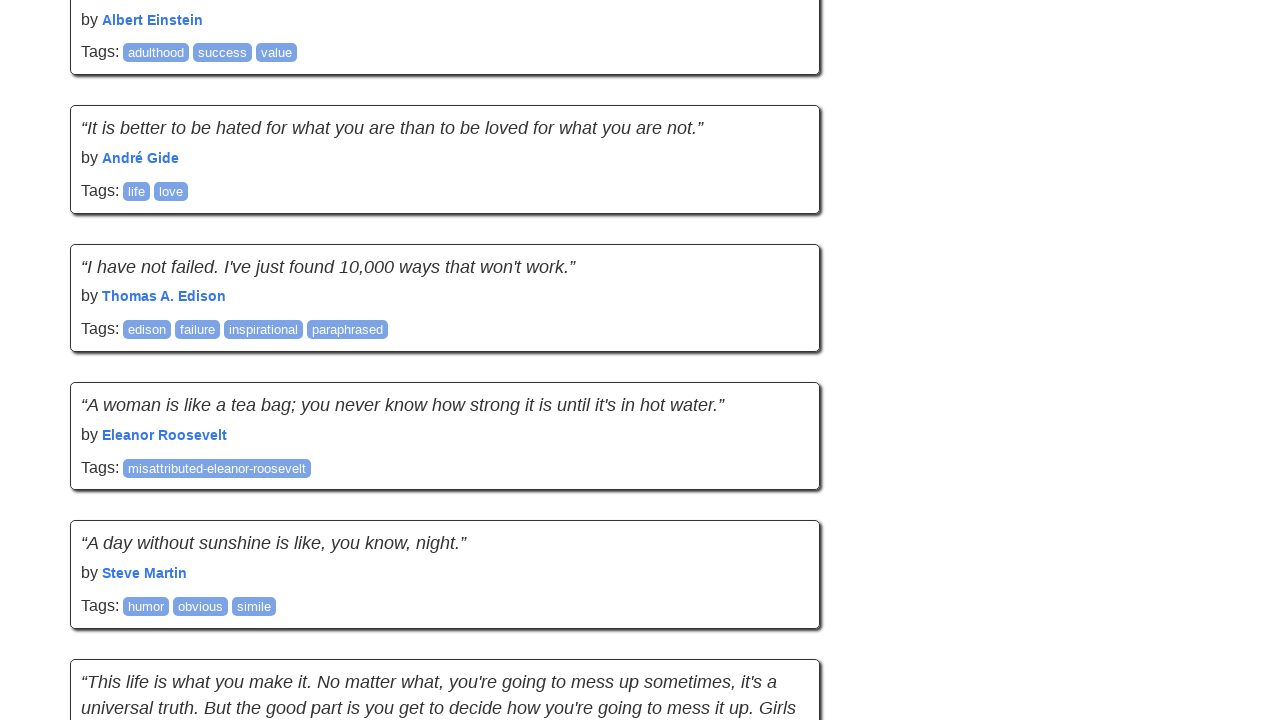

New content detected, updated page height to 3554
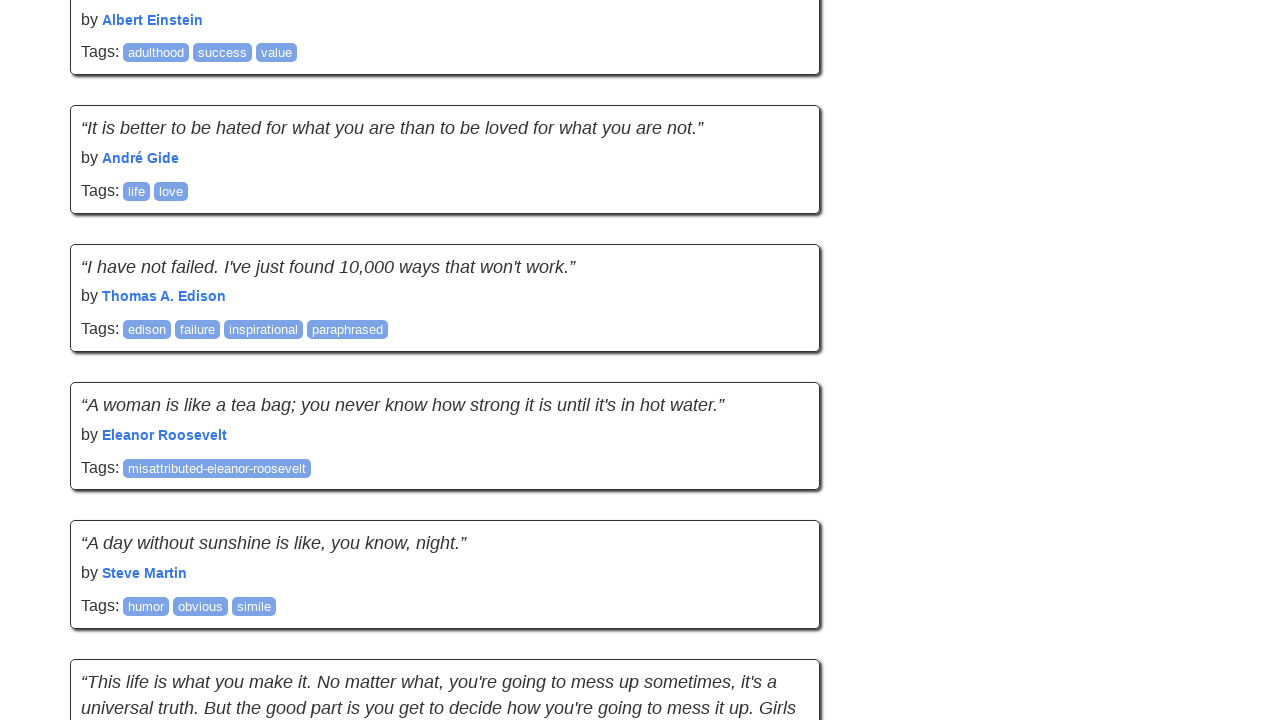

Scrolled to bottom of page (height: 3554)
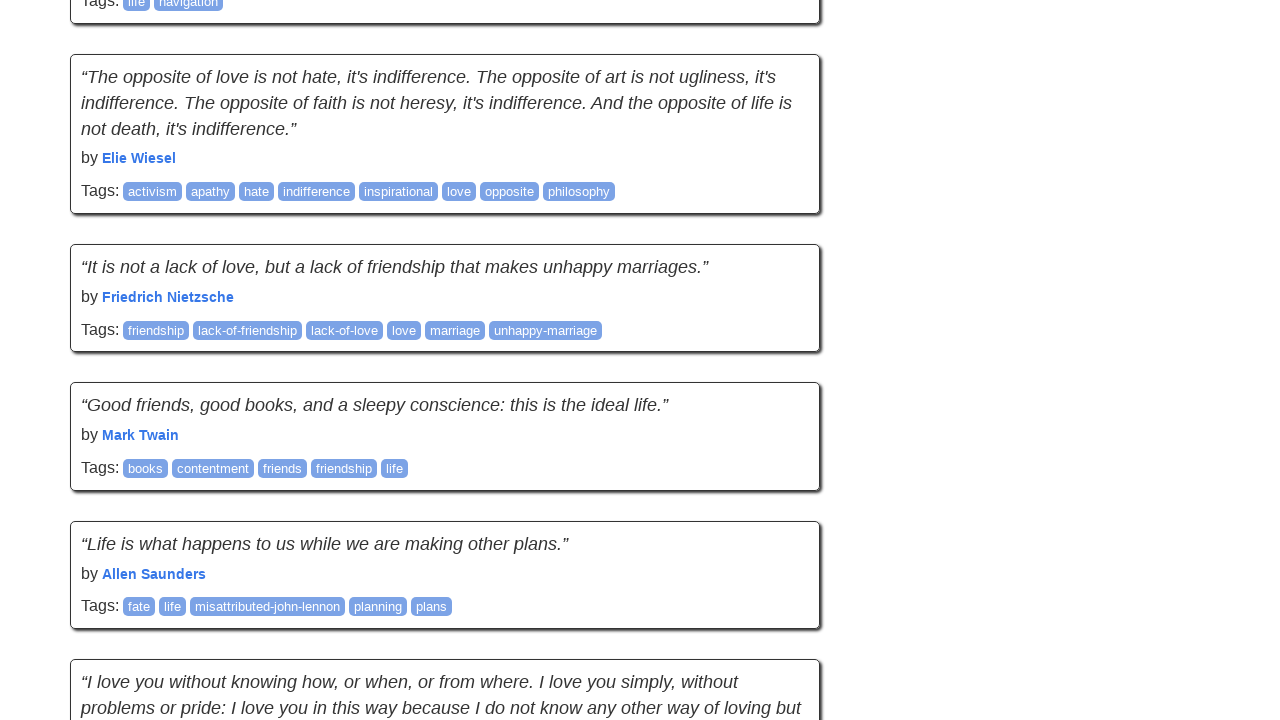

Waited 1000ms for new content to load
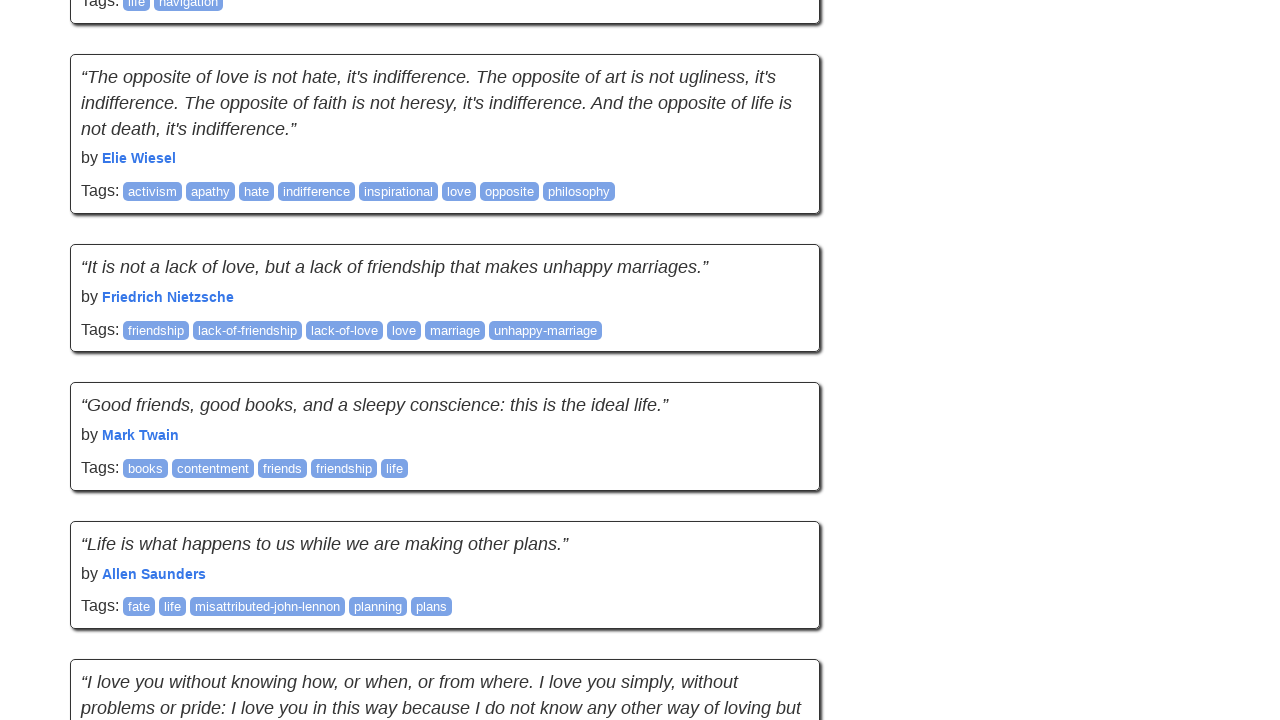

Retrieved new page height: 5118
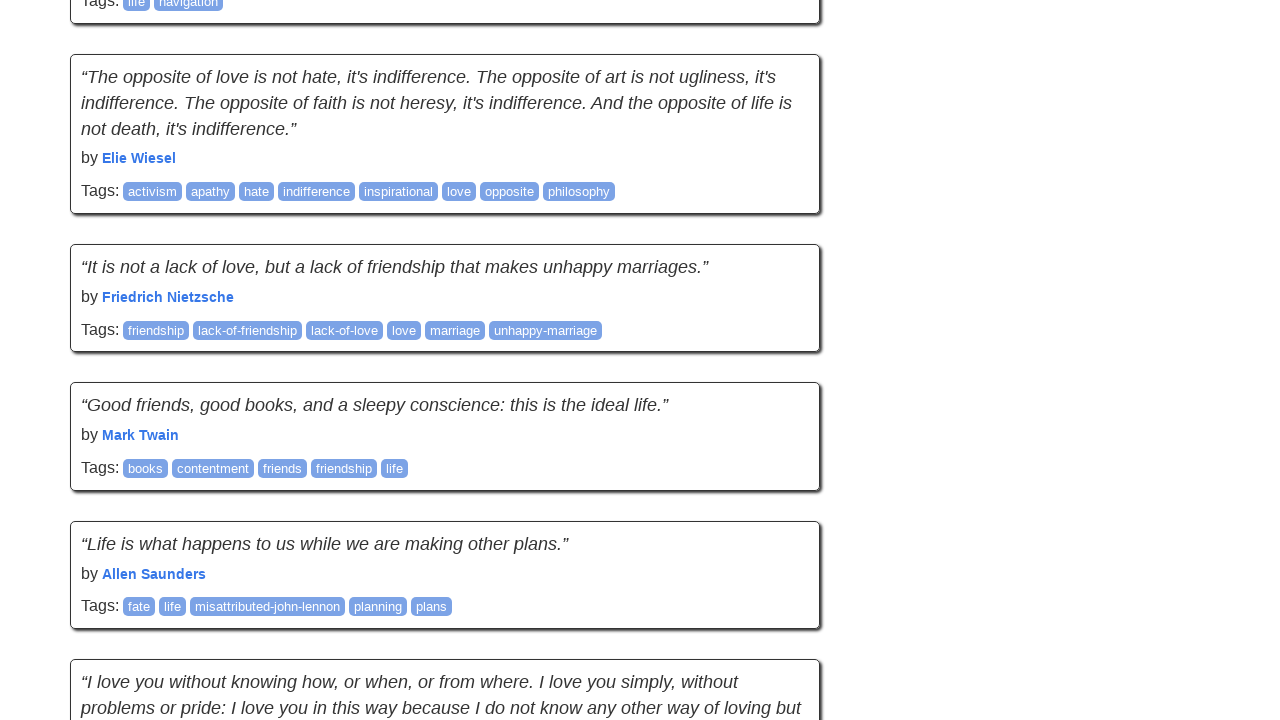

New content detected, updated page height to 5118
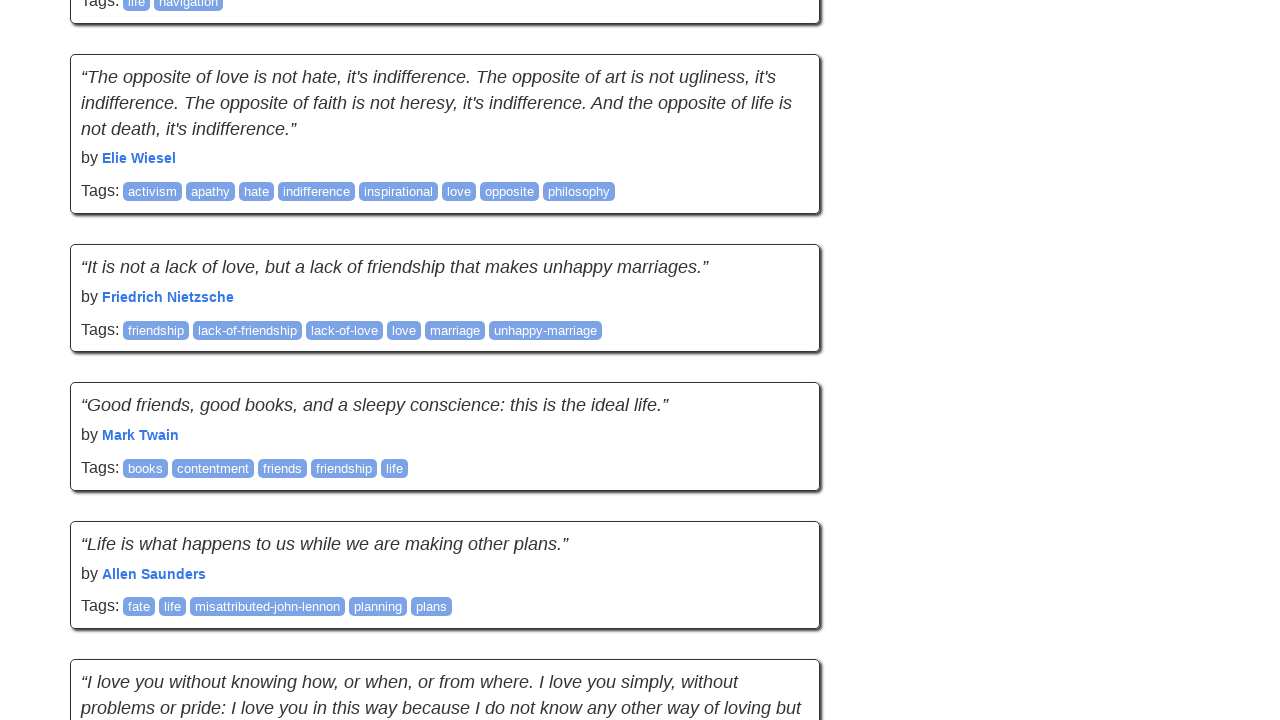

Scrolled to bottom of page (height: 5118)
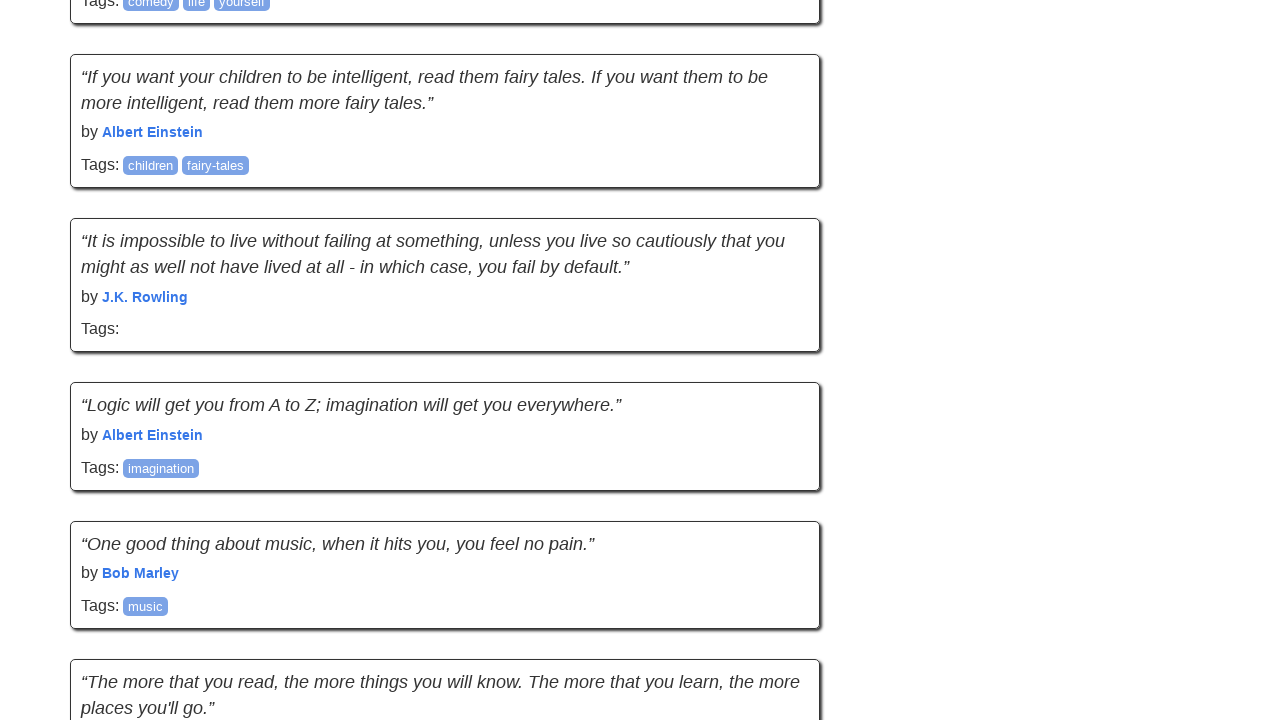

Waited 1000ms for new content to load
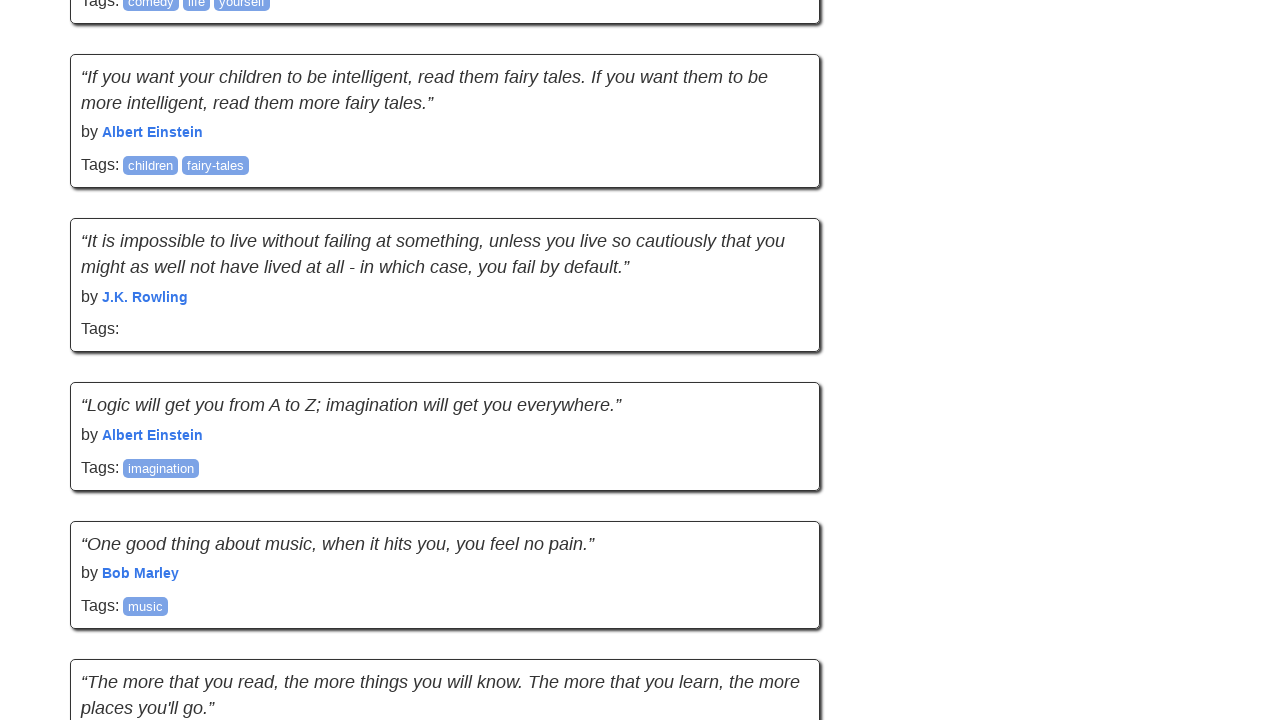

Retrieved new page height: 6553
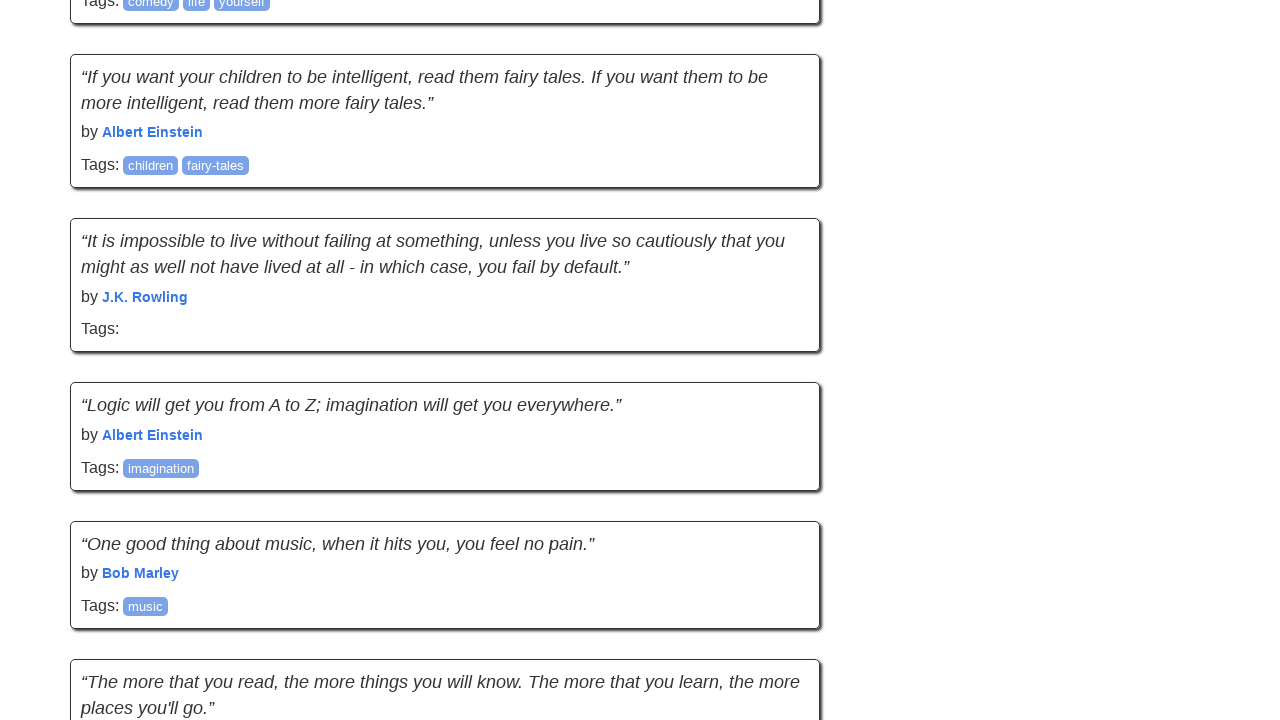

New content detected, updated page height to 6553
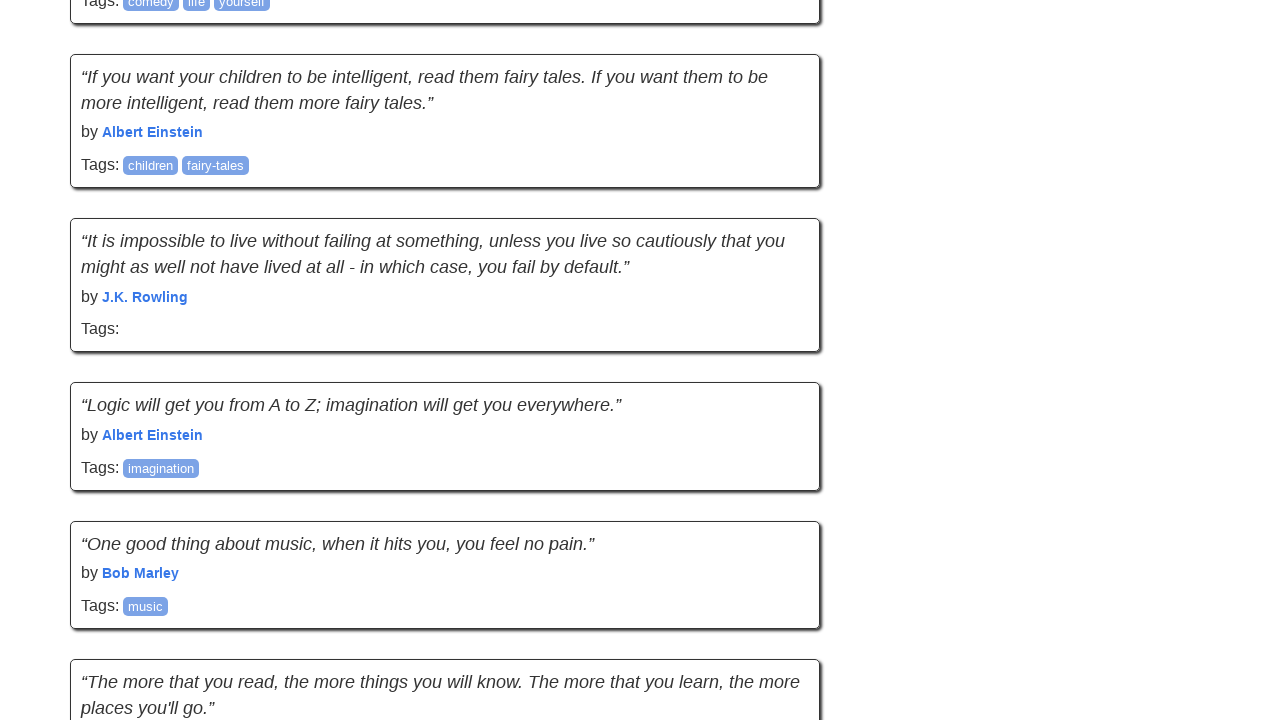

Scrolled to bottom of page (height: 6553)
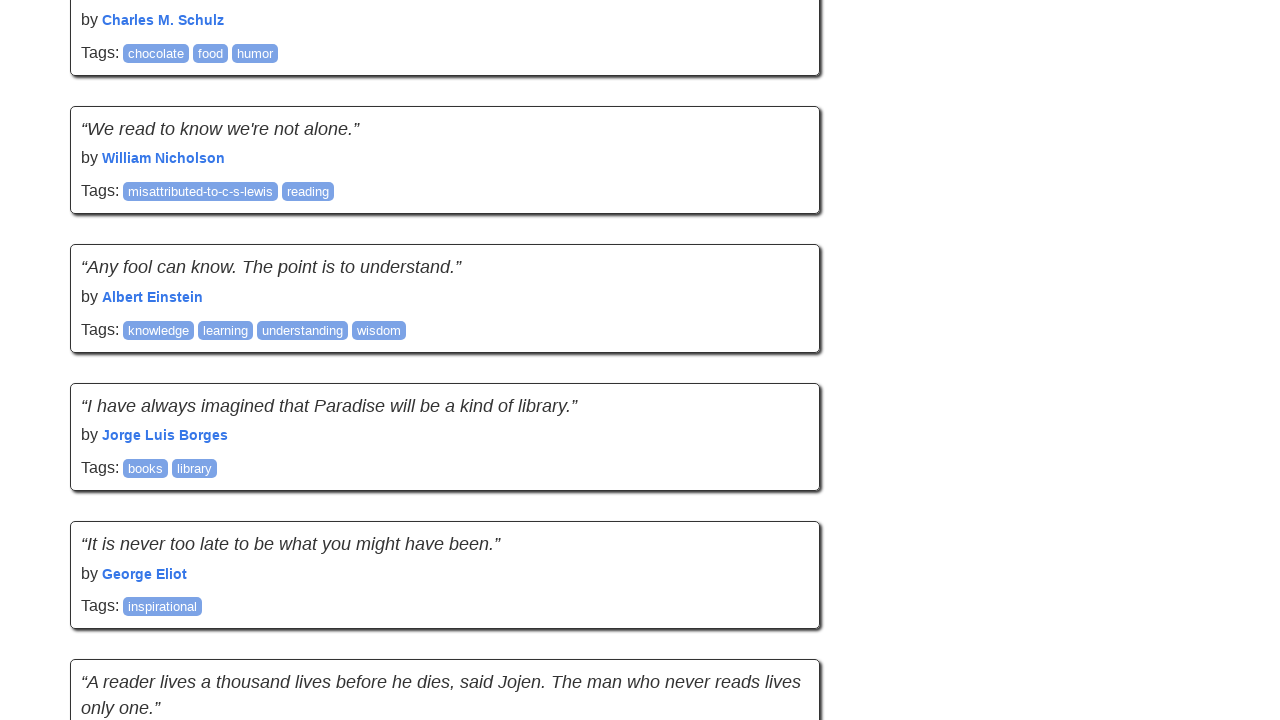

Waited 1000ms for new content to load
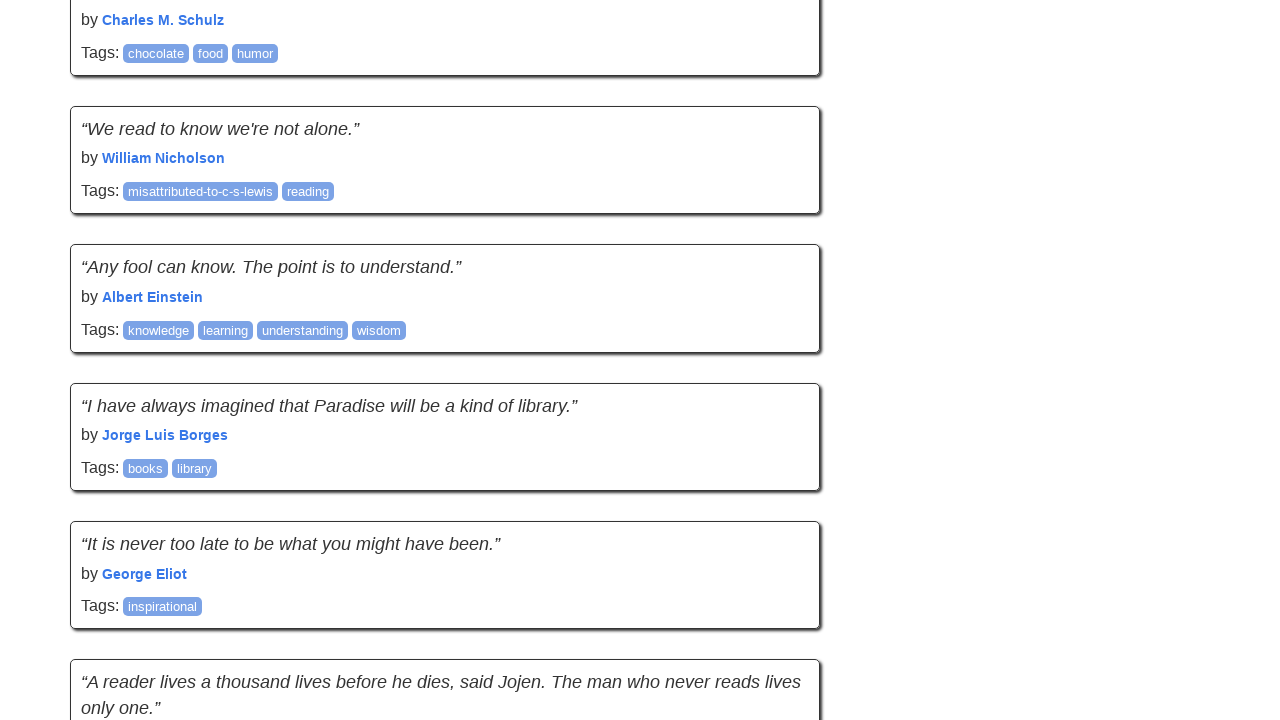

Retrieved new page height: 8040
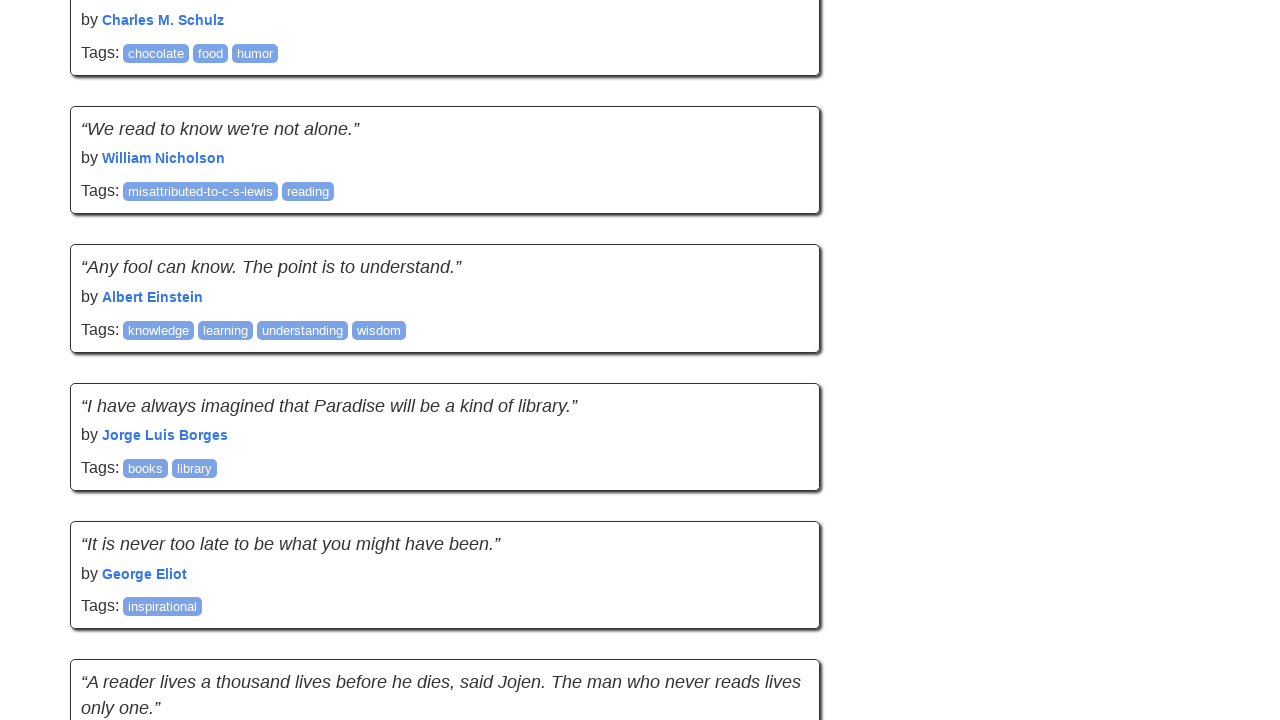

New content detected, updated page height to 8040
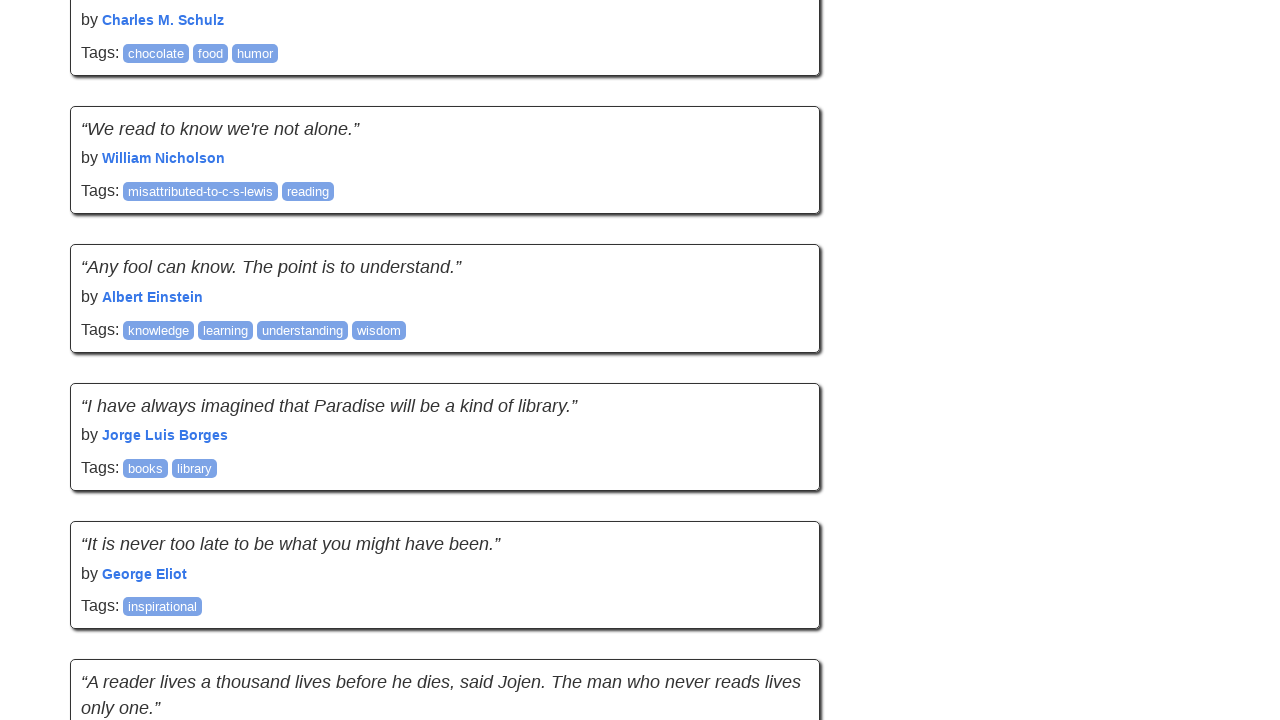

Scrolled to bottom of page (height: 8040)
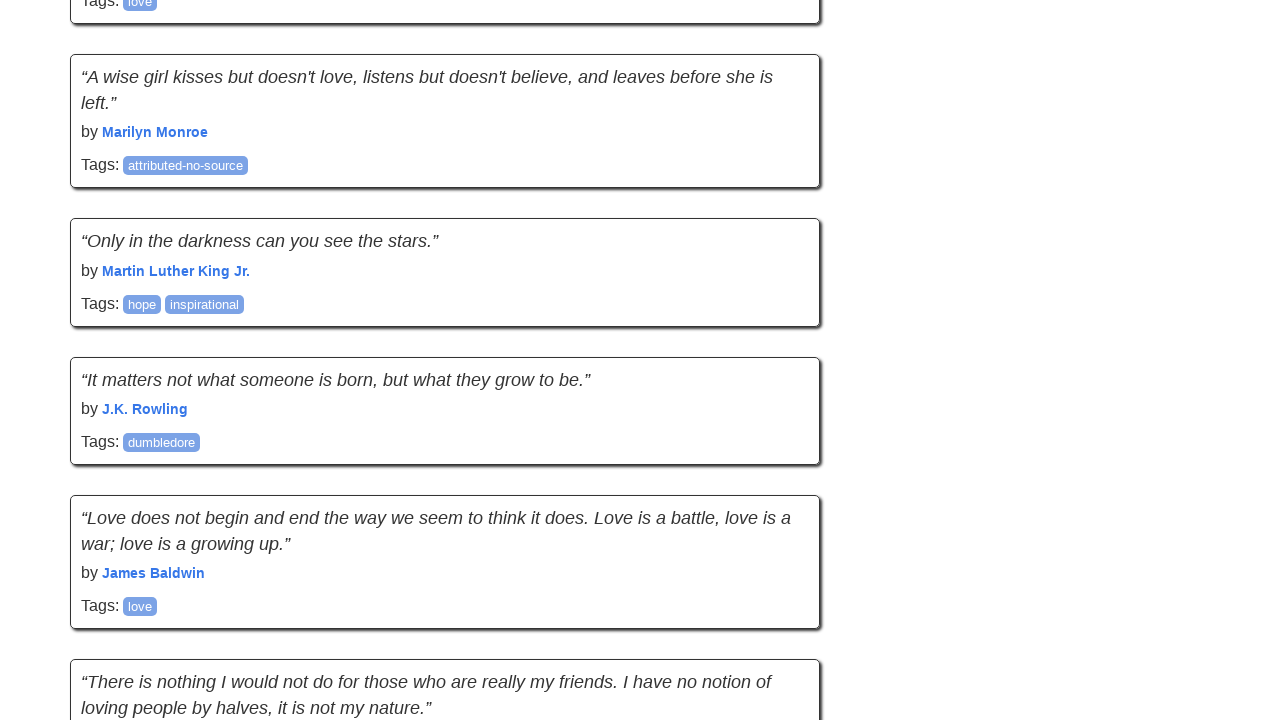

Waited 1000ms for new content to load
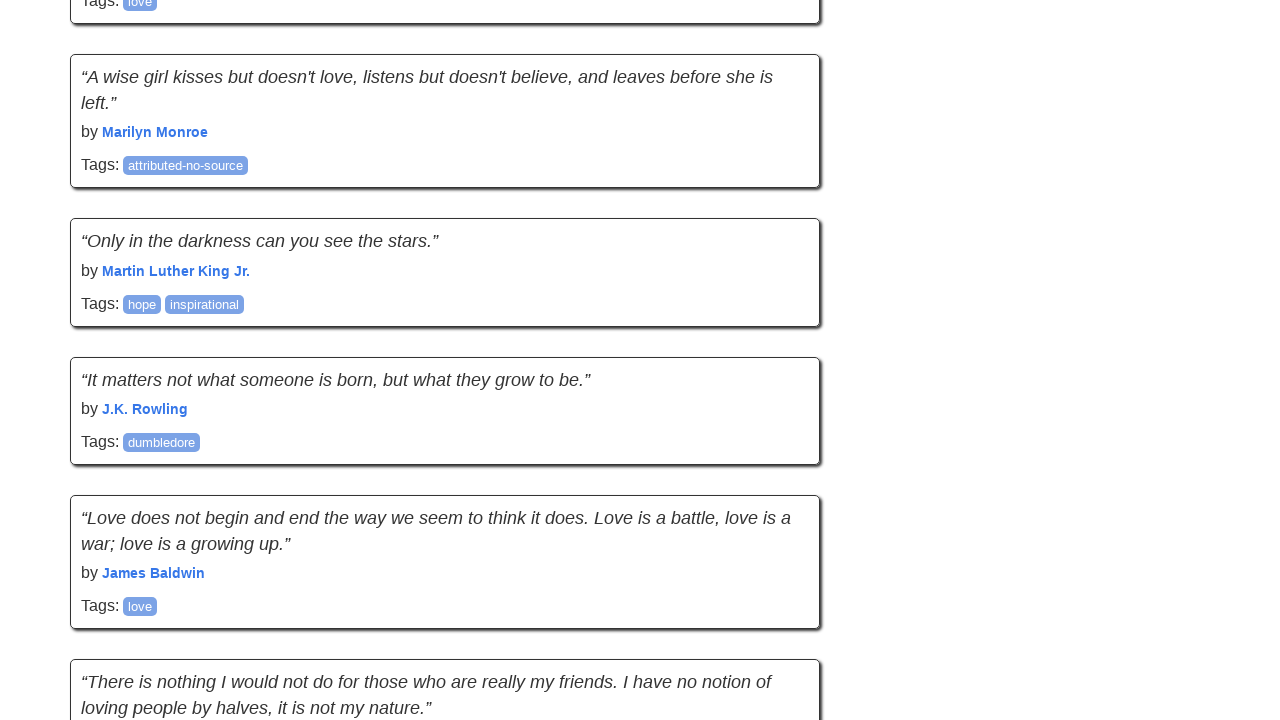

Retrieved new page height: 9552
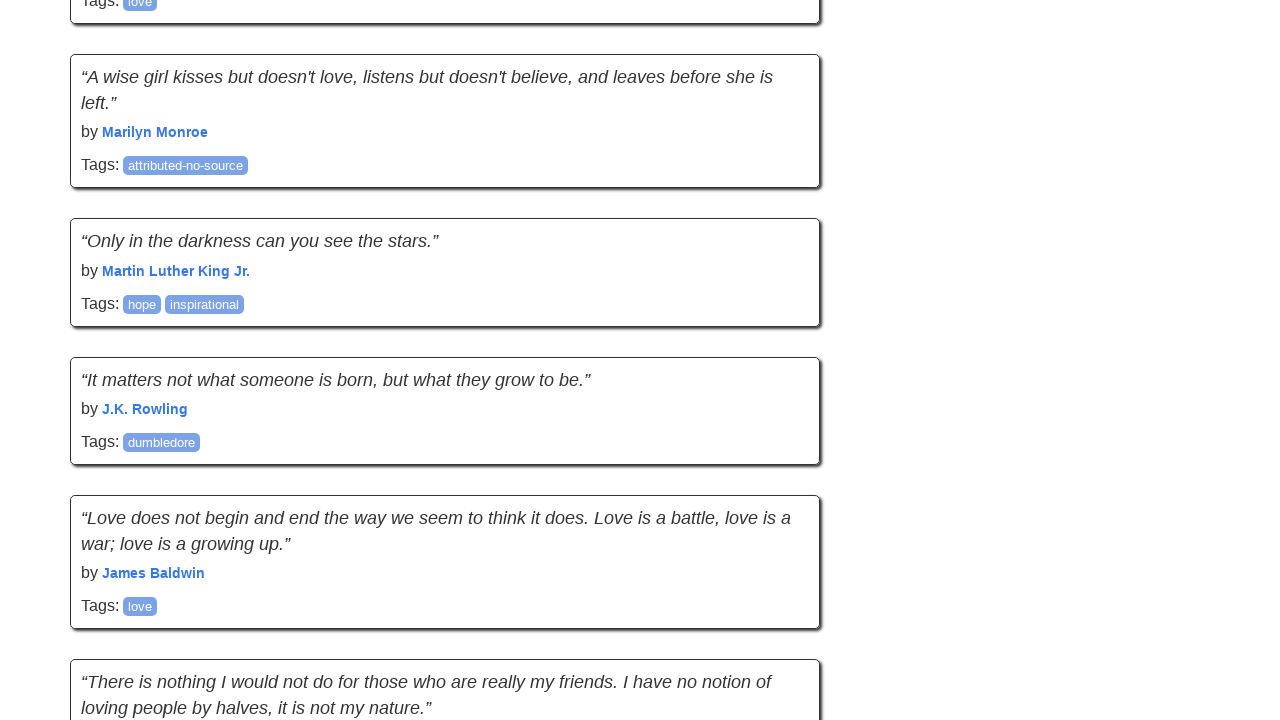

New content detected, updated page height to 9552
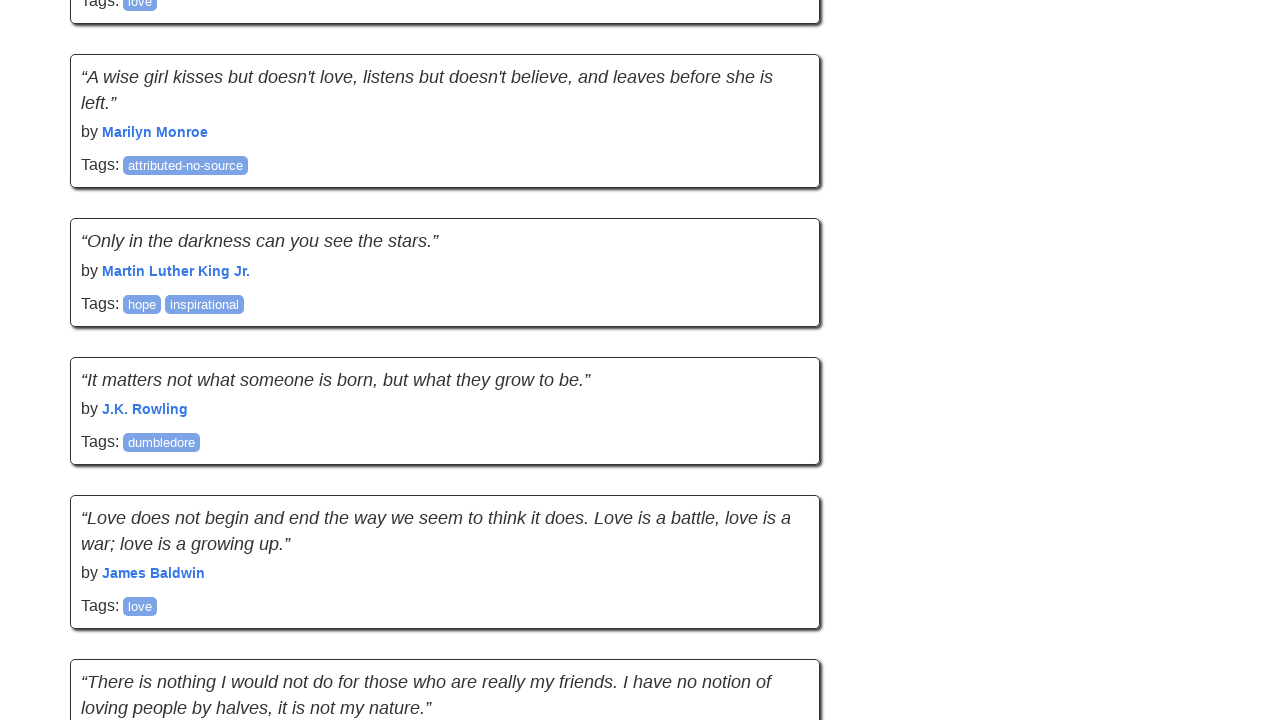

Scrolled to bottom of page (height: 9552)
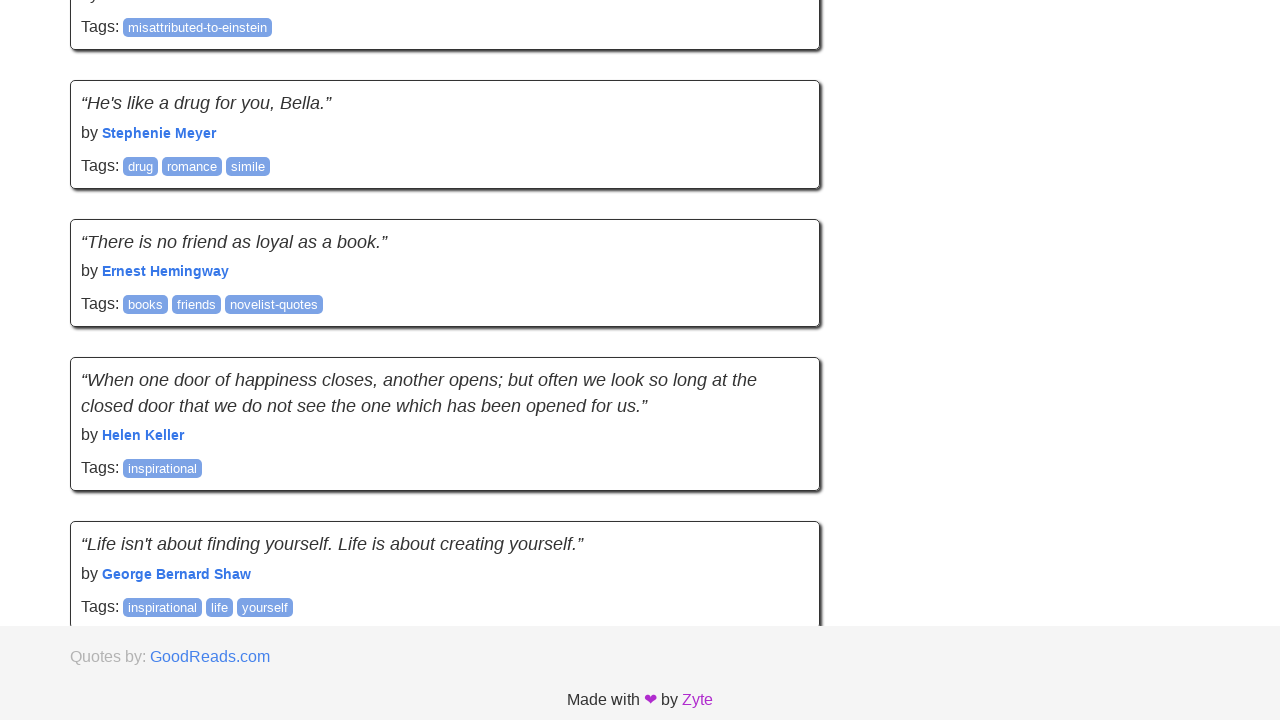

Waited 1000ms for new content to load
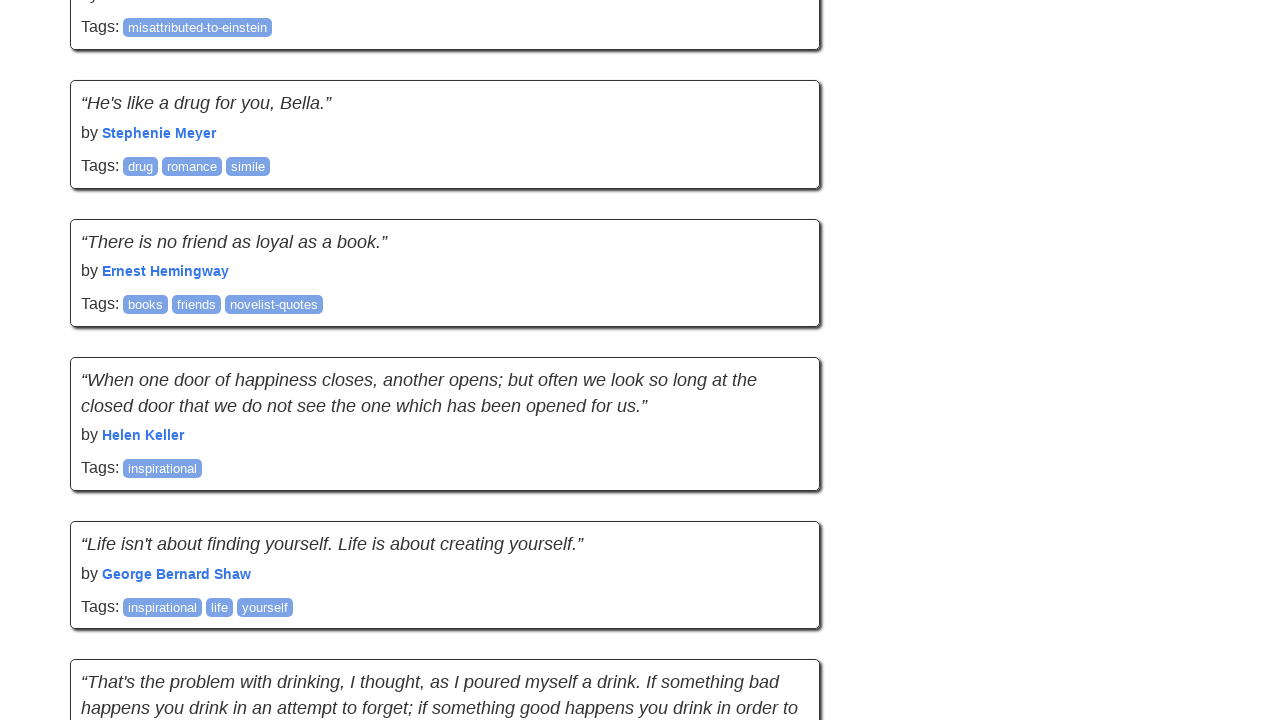

Retrieved new page height: 11219
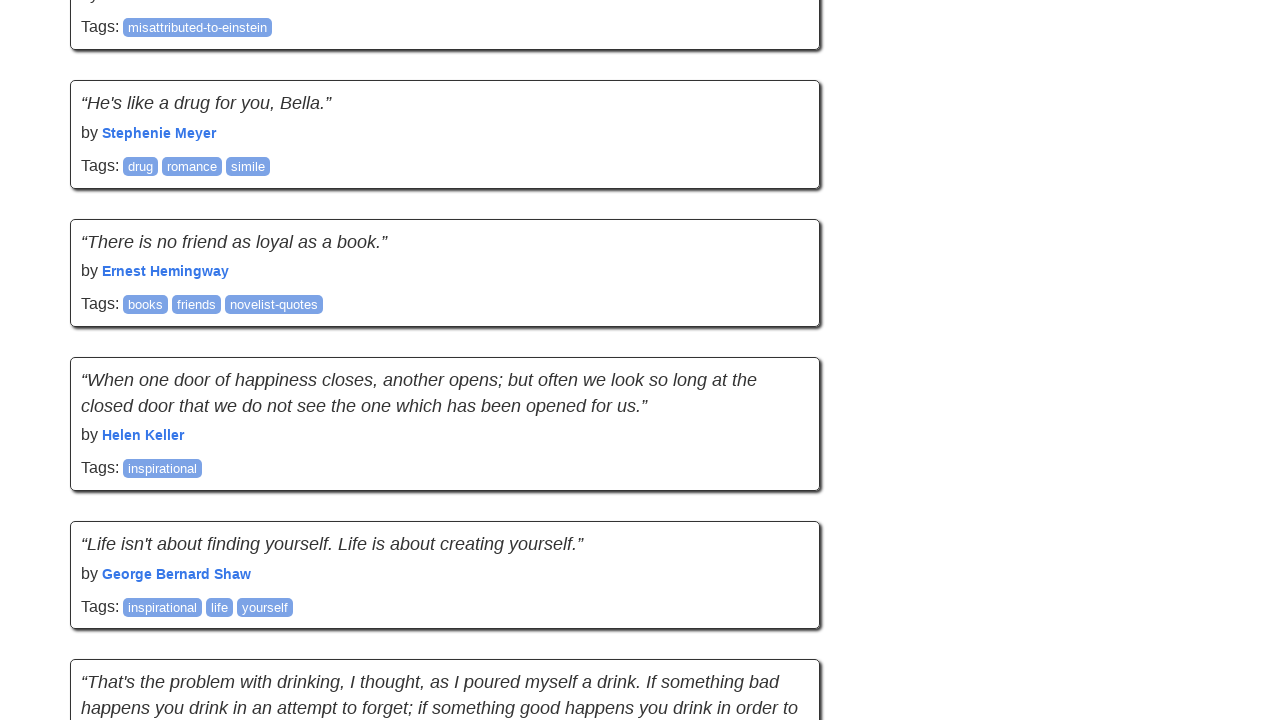

New content detected, updated page height to 11219
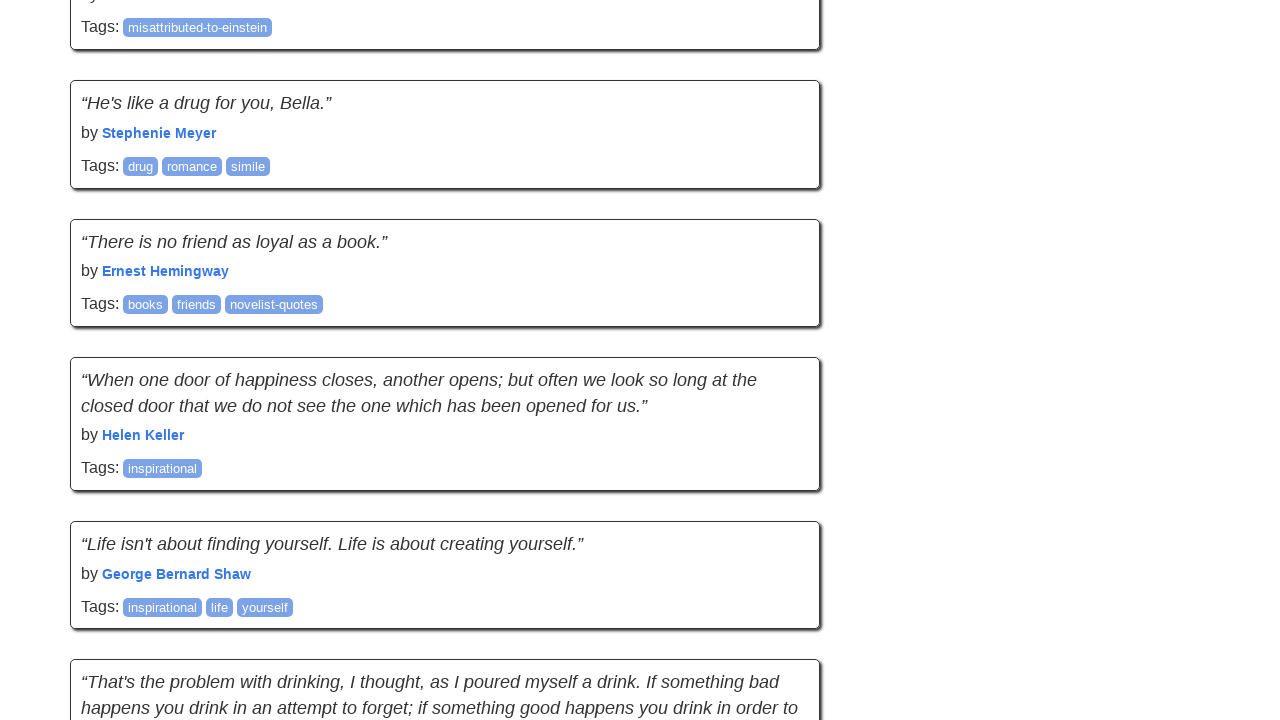

Scrolled to bottom of page (height: 11219)
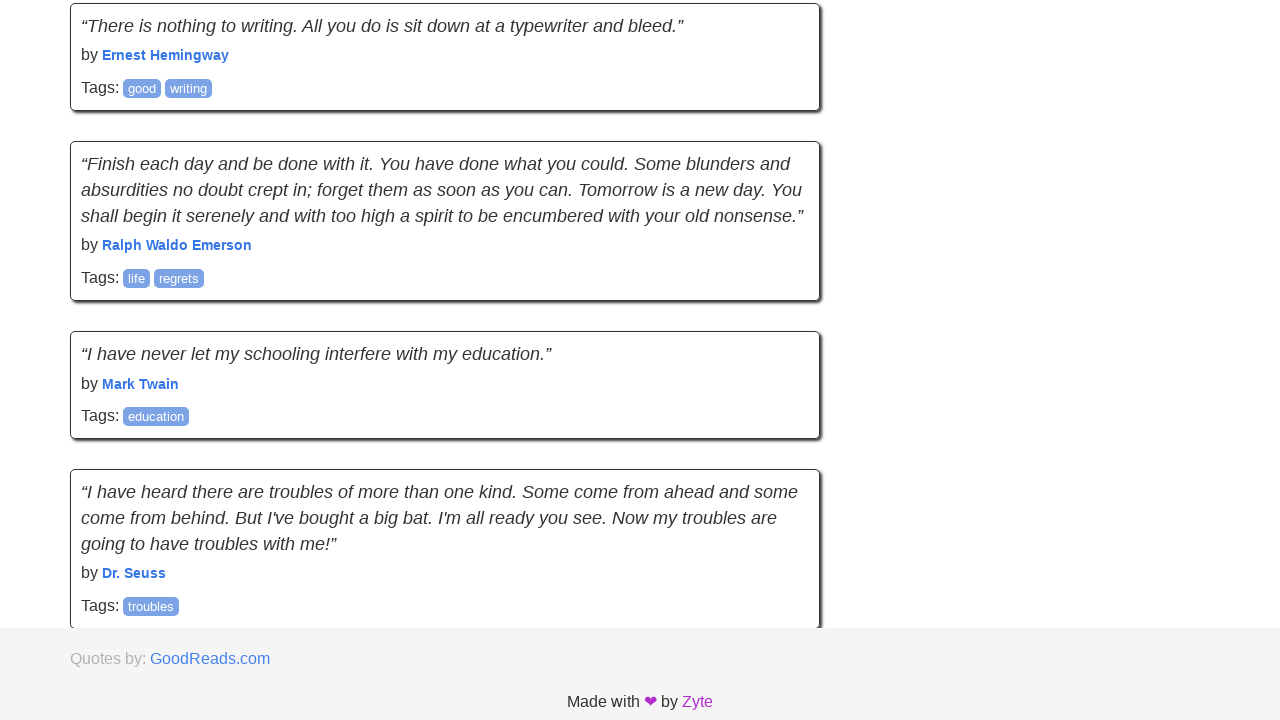

Waited 1000ms for new content to load
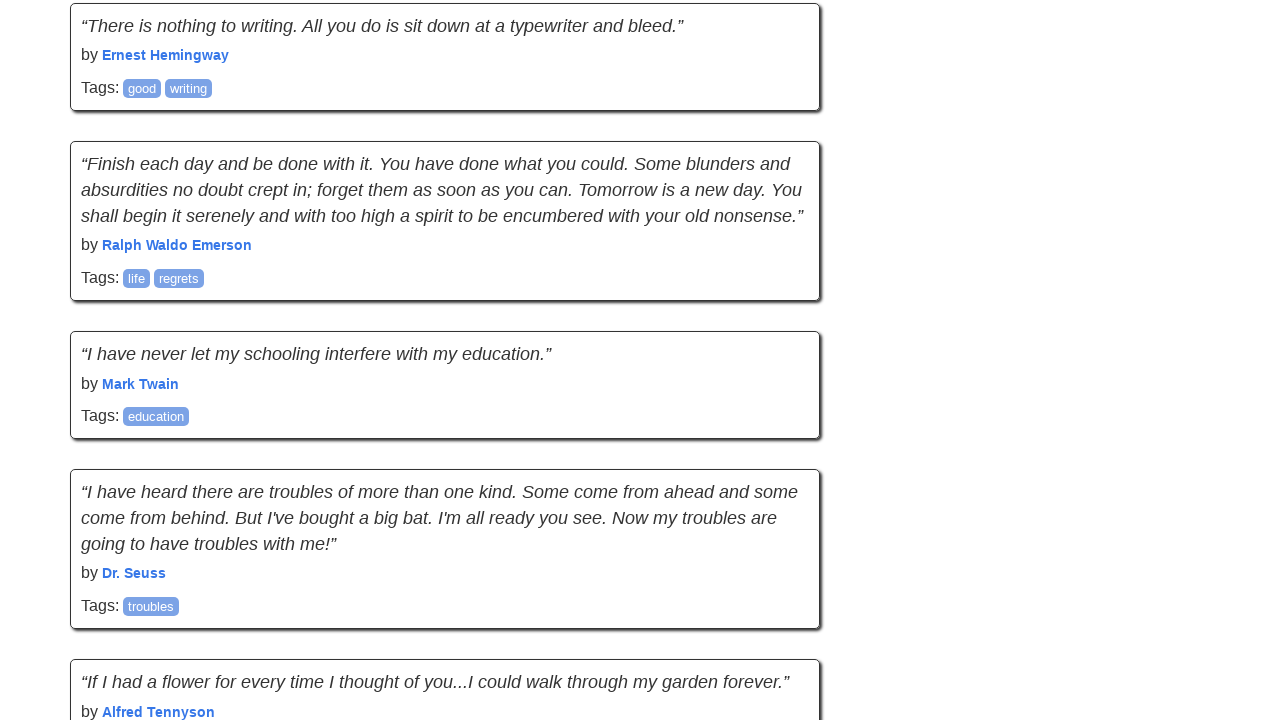

Retrieved new page height: 12732
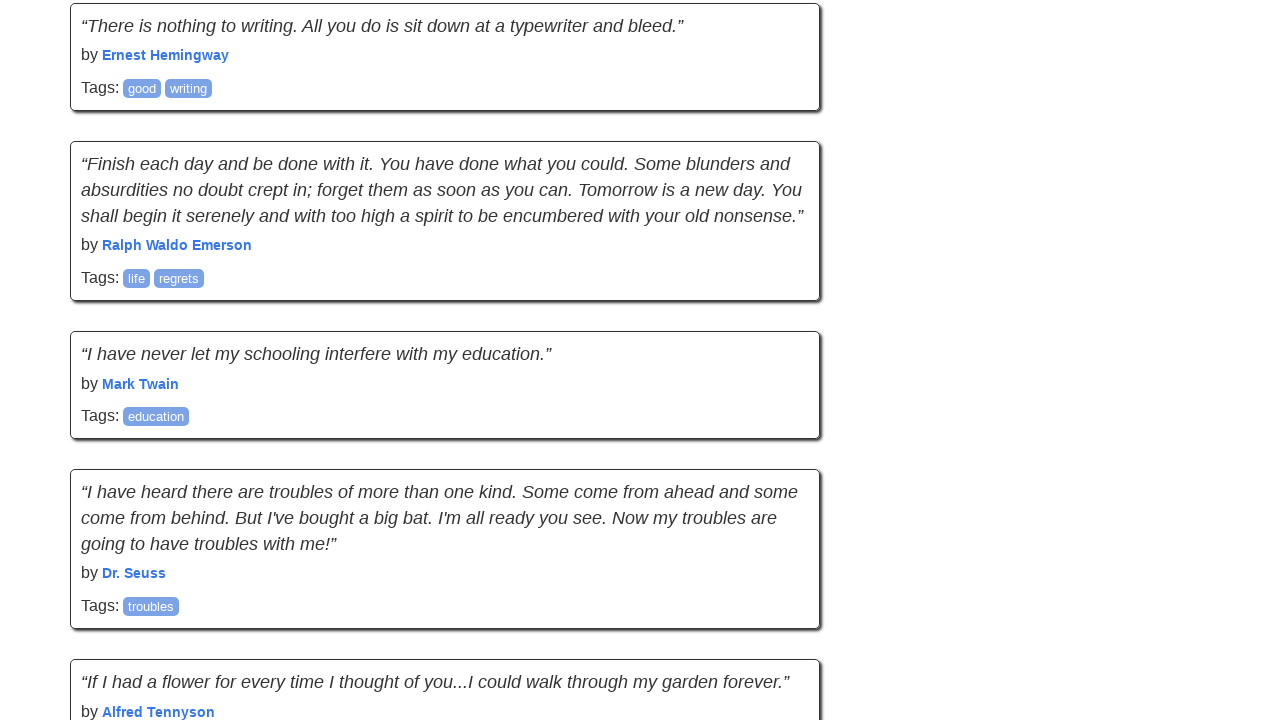

New content detected, updated page height to 12732
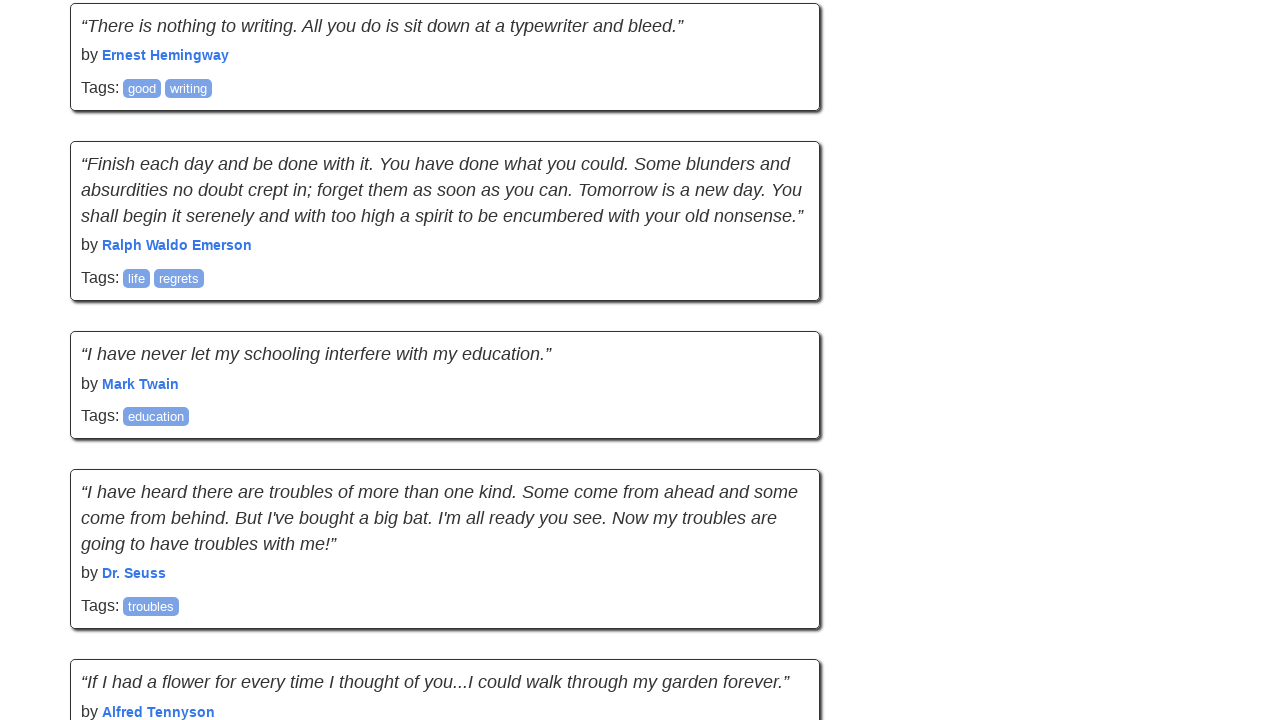

Scrolled to bottom of page (height: 12732)
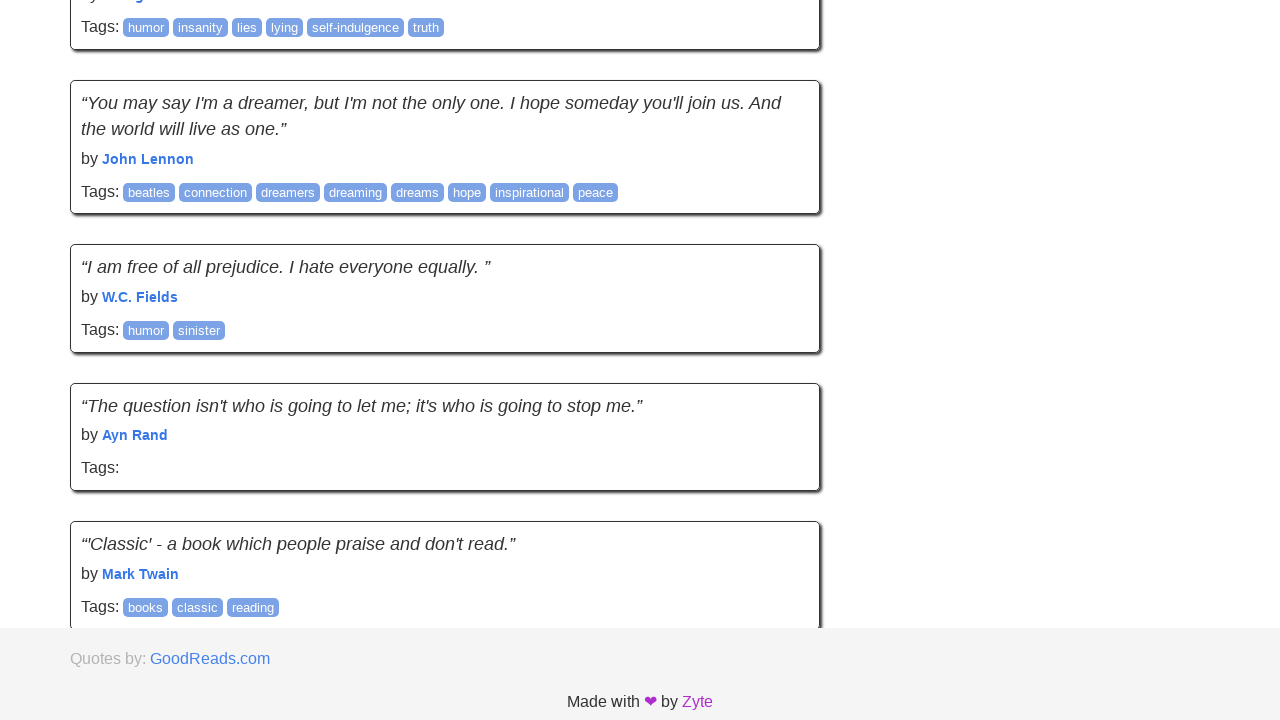

Waited 1000ms for new content to load
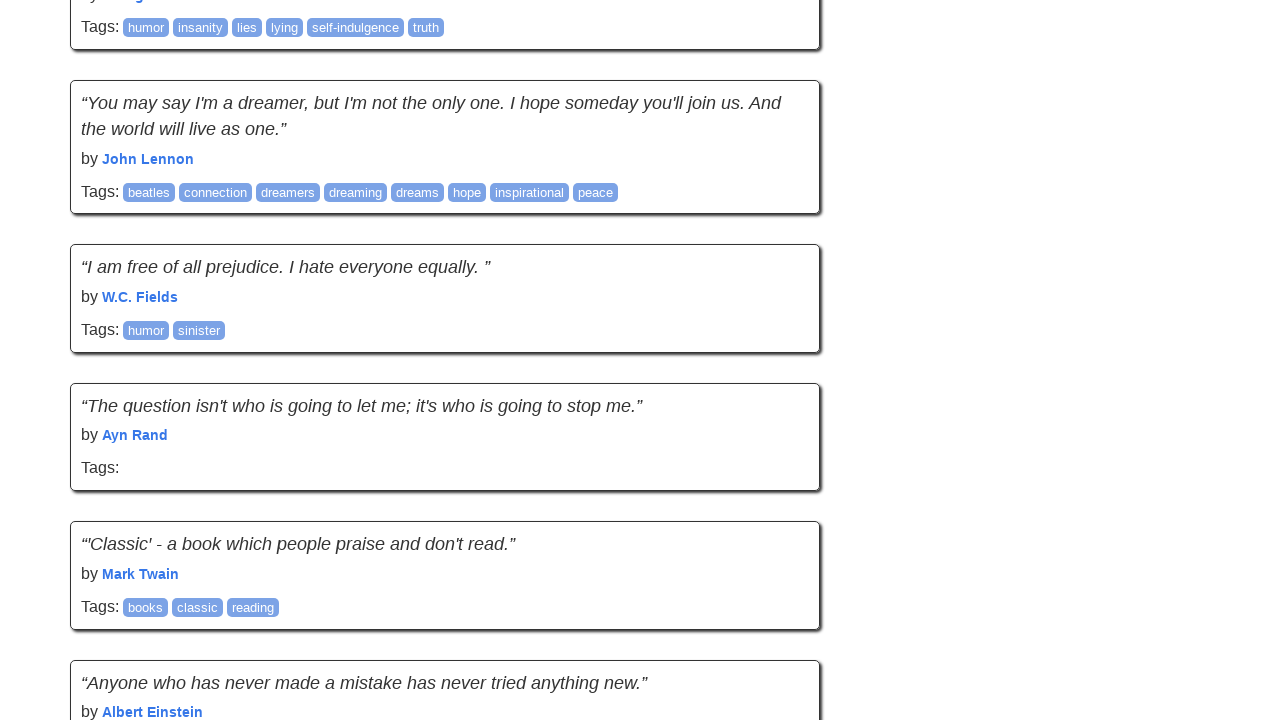

Retrieved new page height: 14398
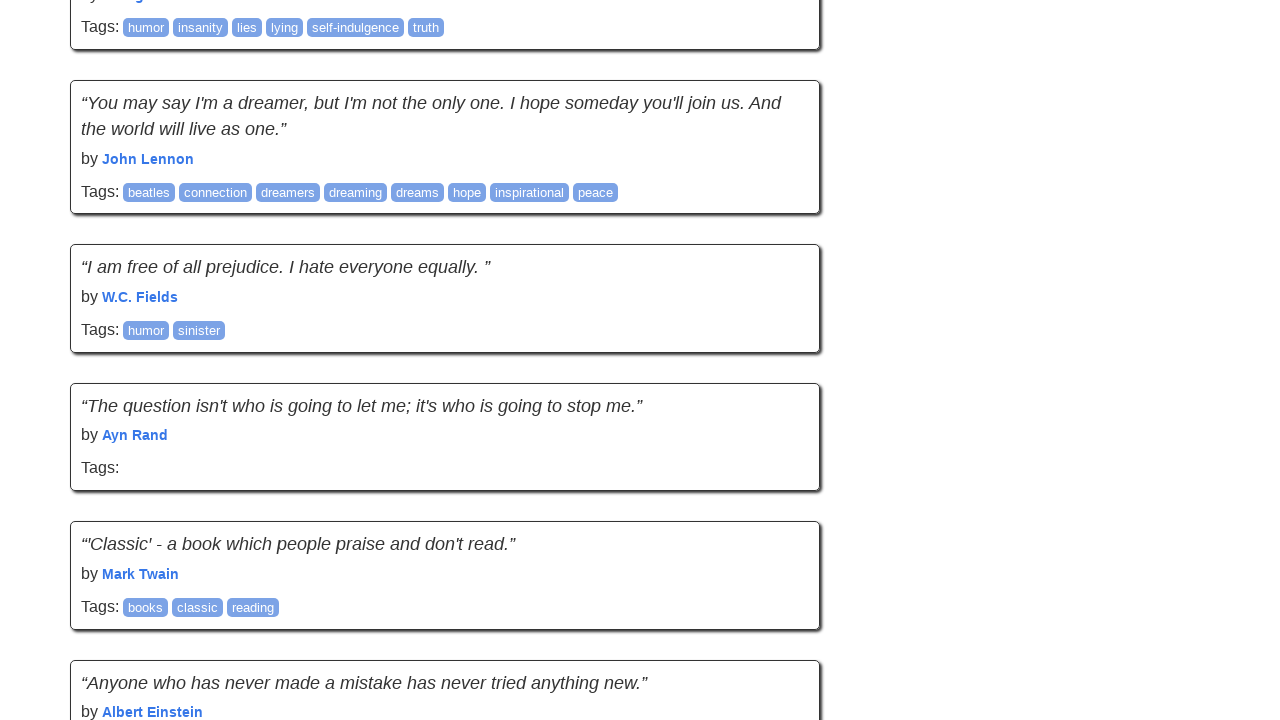

New content detected, updated page height to 14398
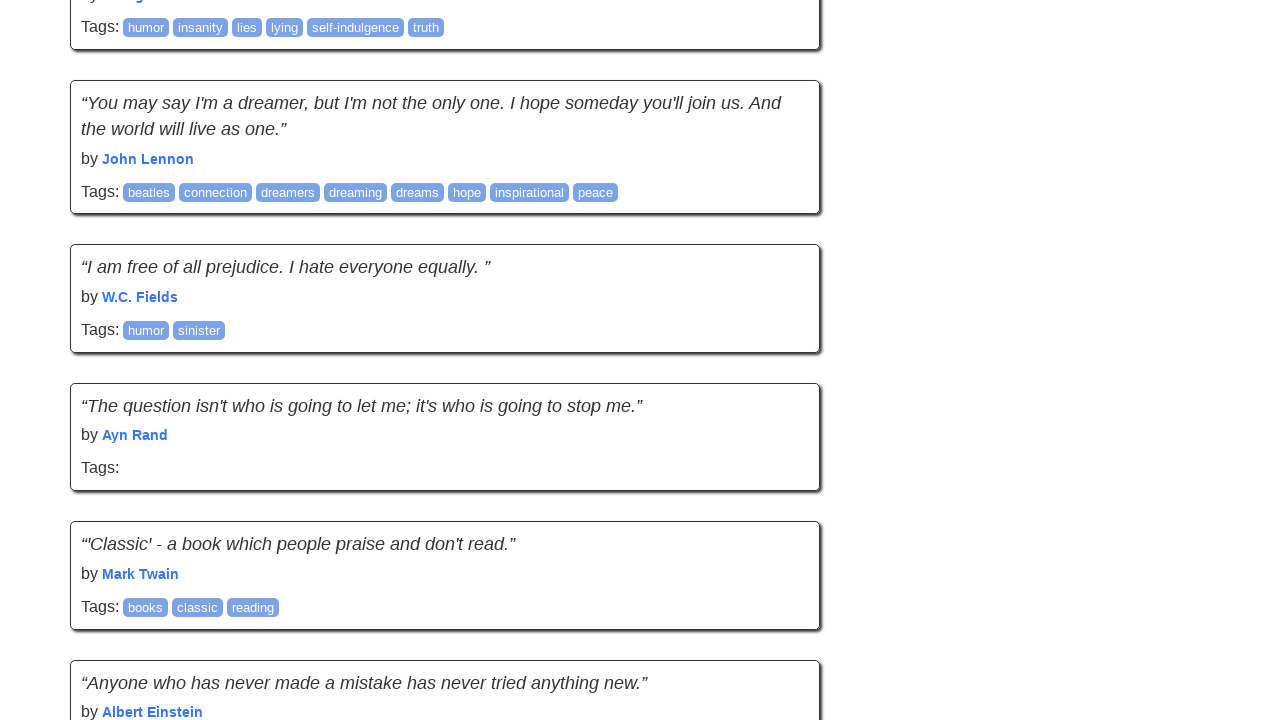

Scrolled to bottom of page (height: 14398)
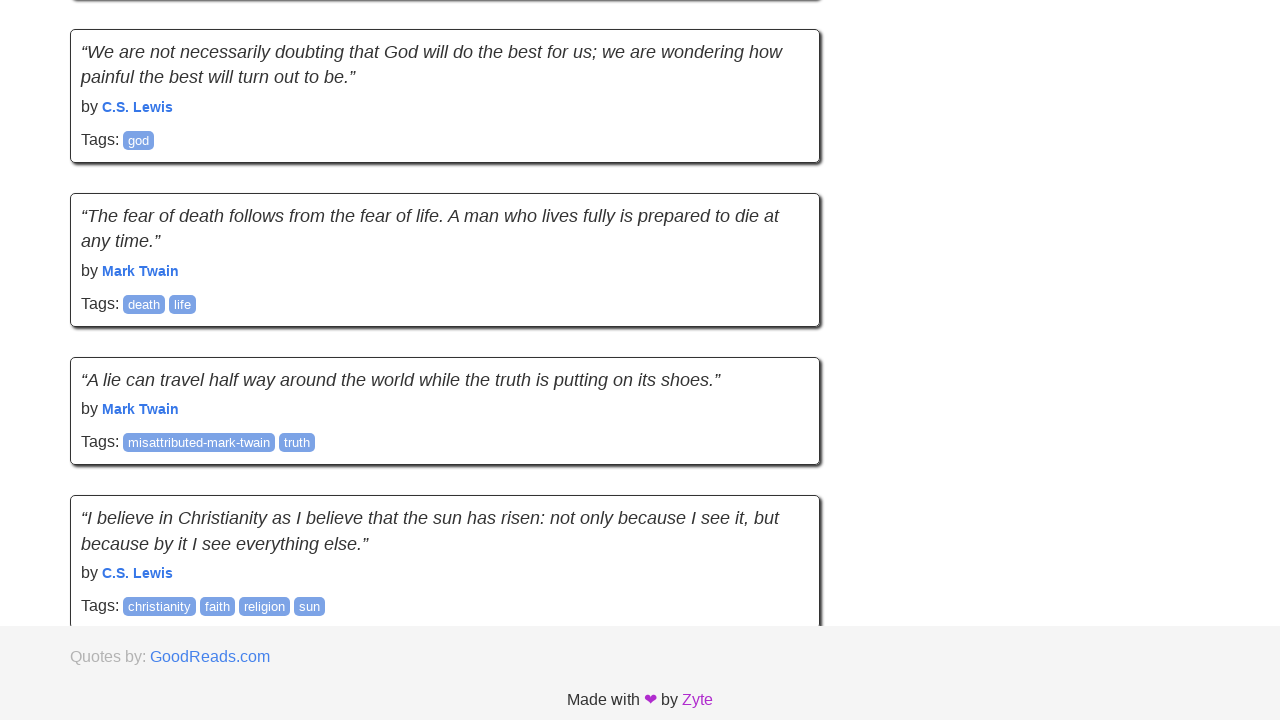

Waited 1000ms for new content to load
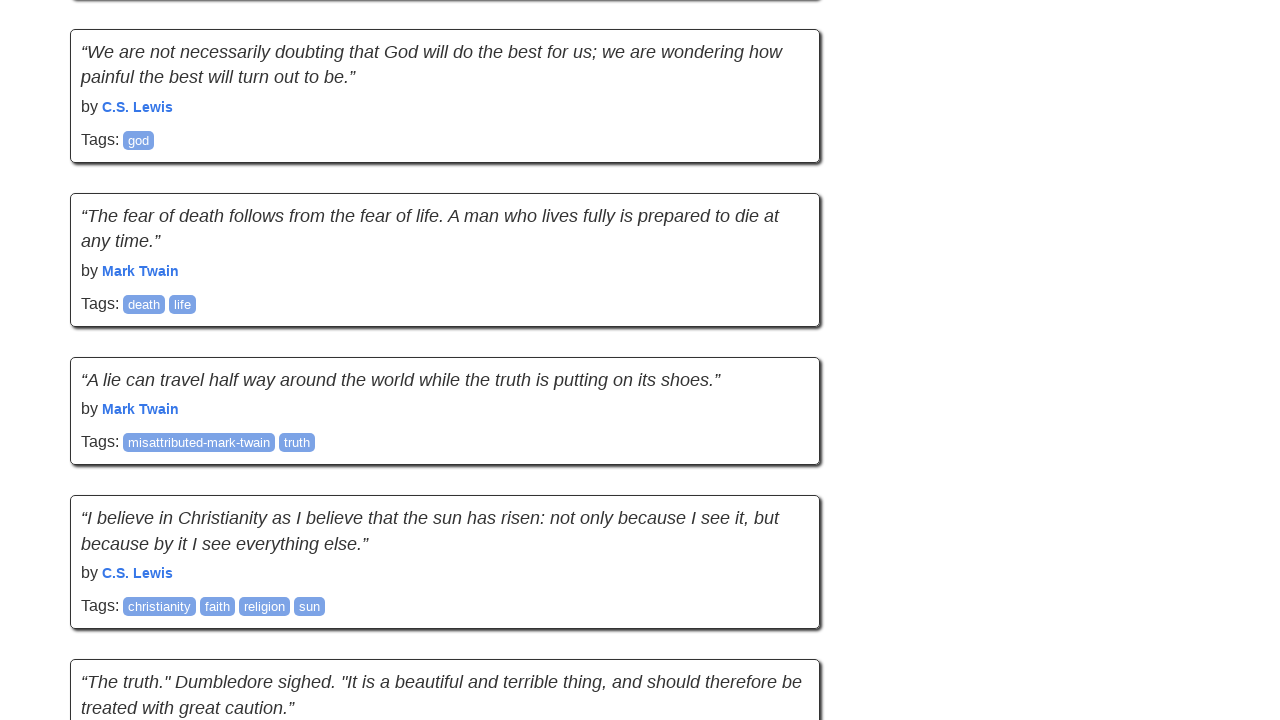

Retrieved new page height: 15885
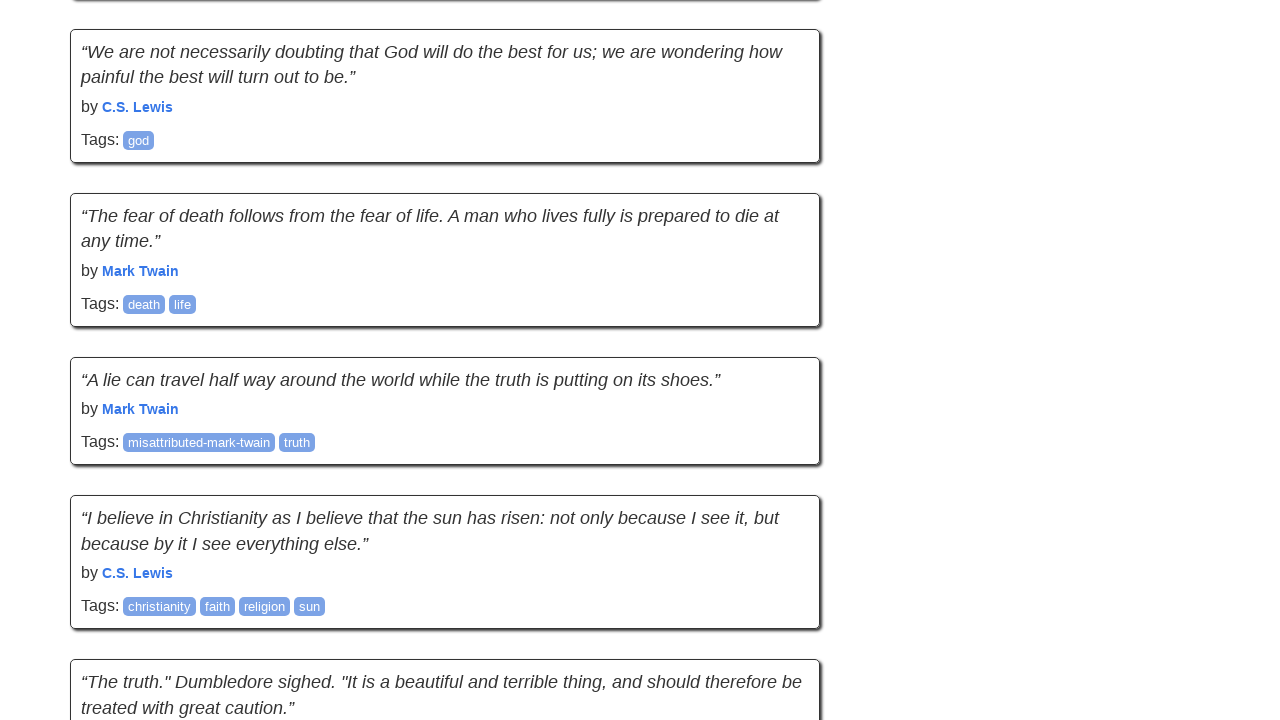

New content detected, updated page height to 15885
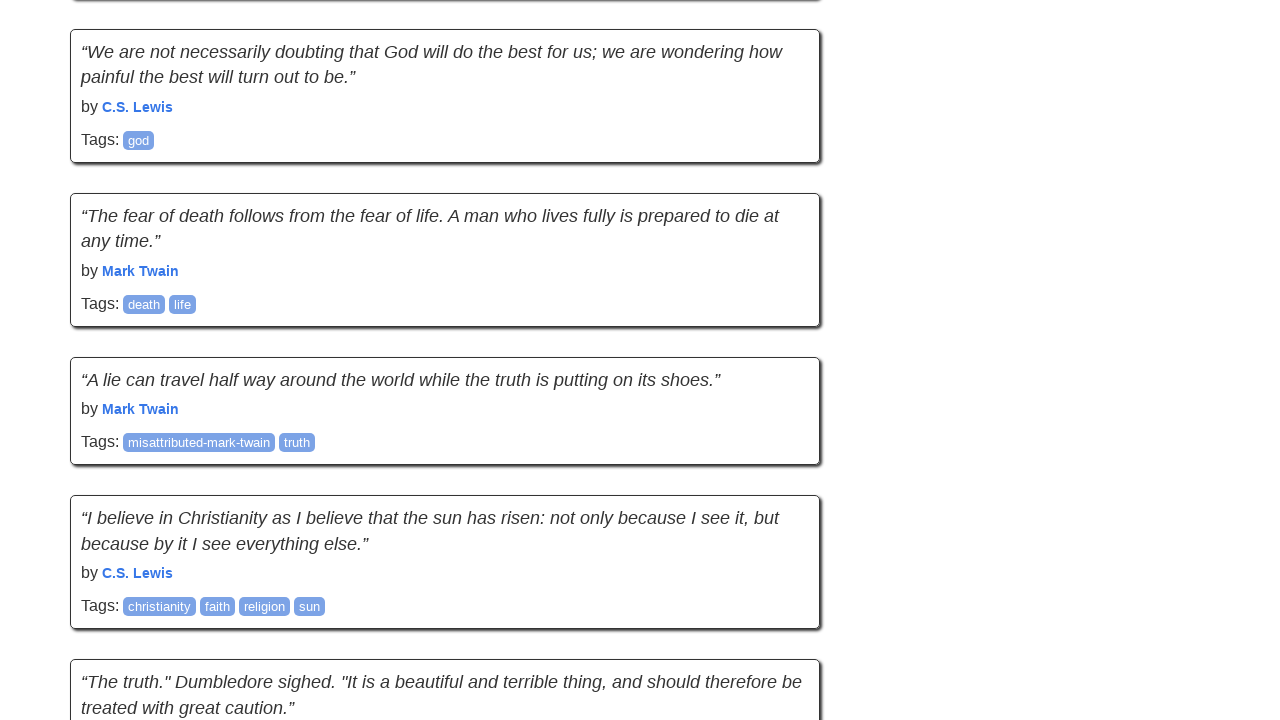

Scrolled to bottom of page (height: 15885)
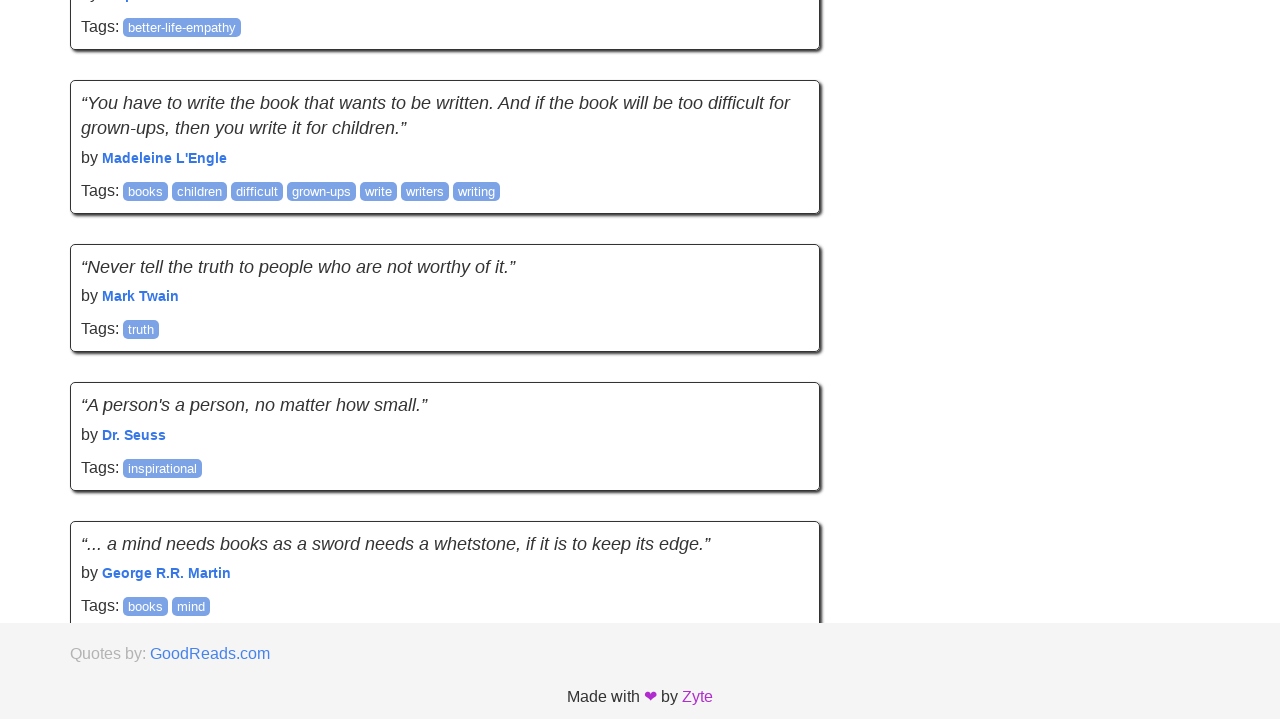

Waited 1000ms for new content to load
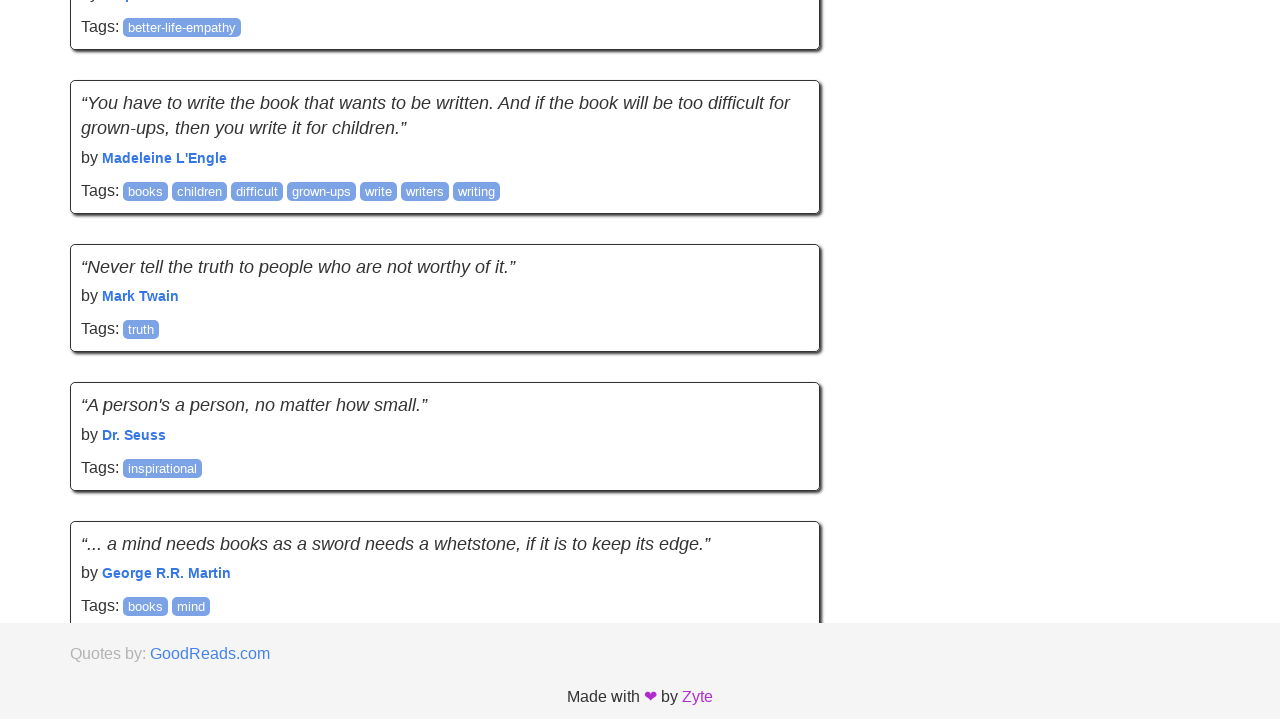

Retrieved new page height: 15885
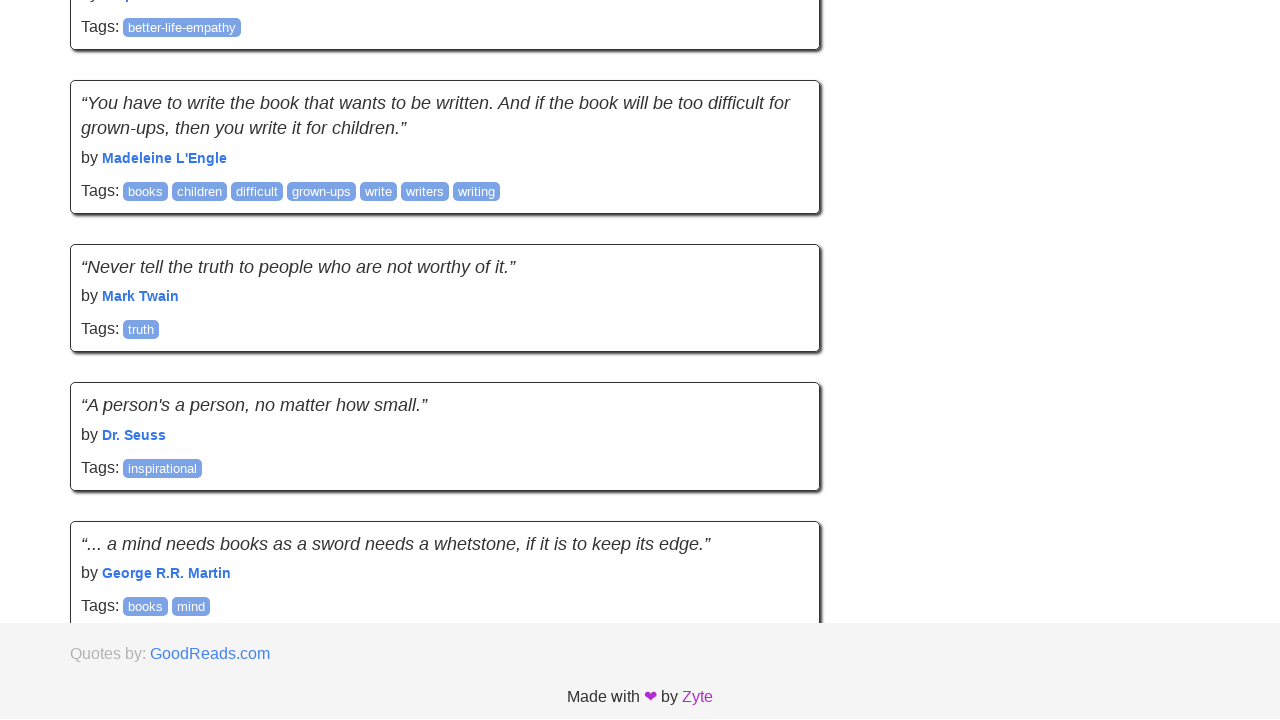

No new content loaded, infinite scroll complete
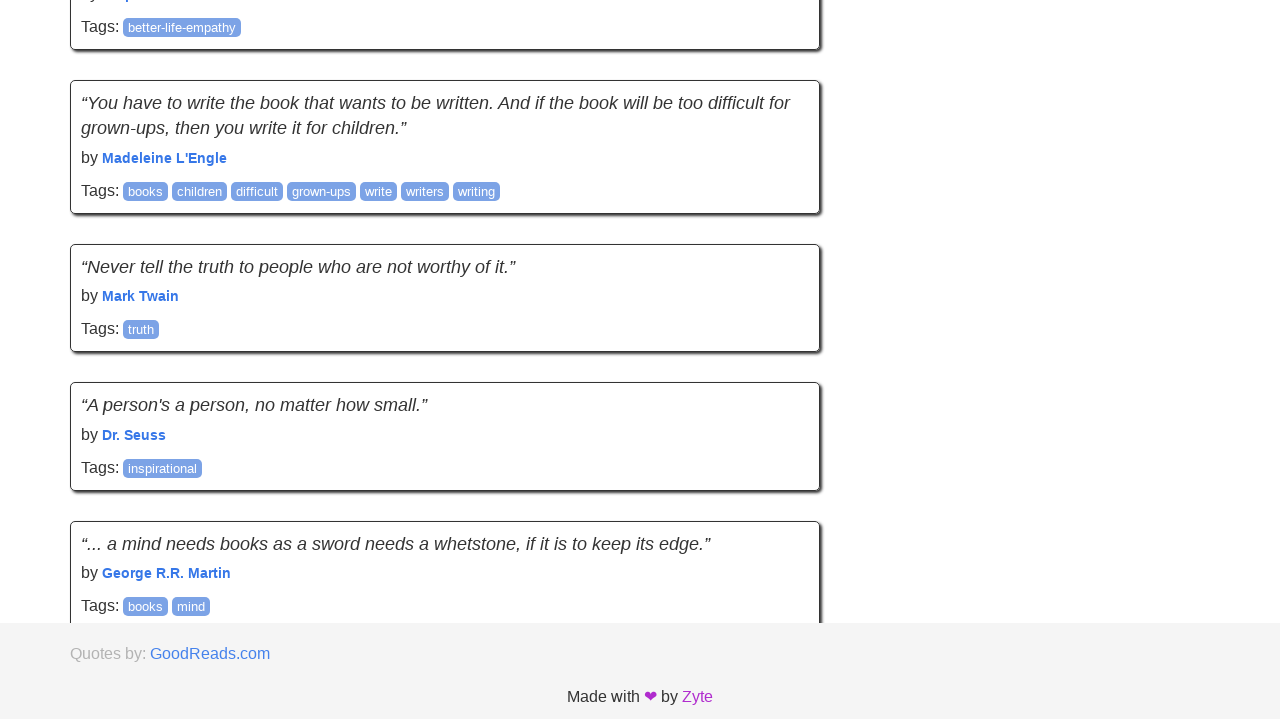

Verified quotes are present on the page
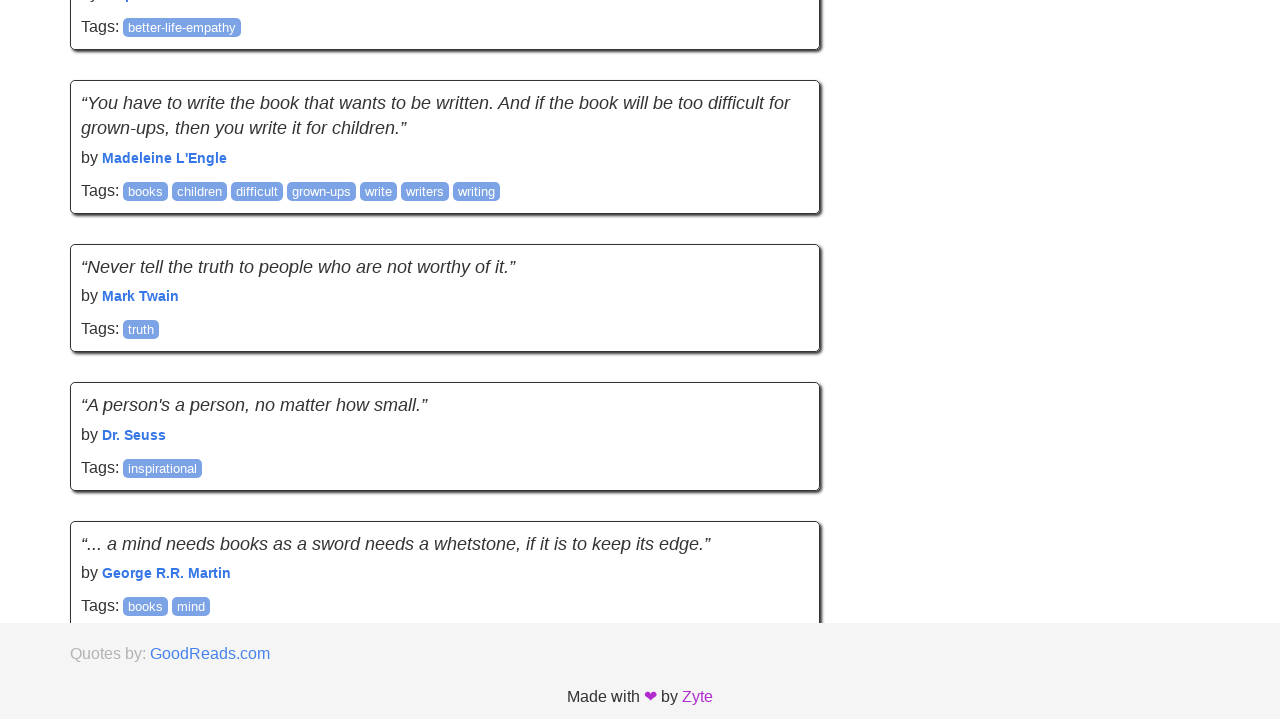

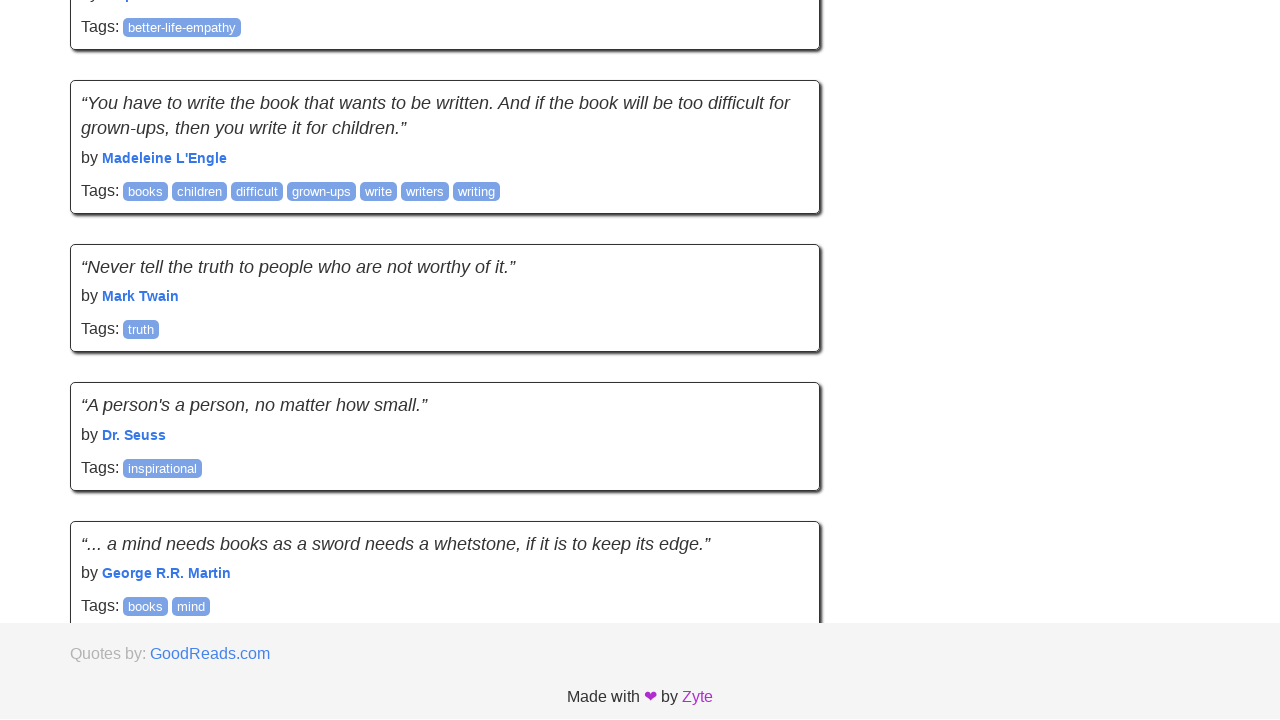